Tests the Bootstrap checkout form by filling out billing information, shipping details, and payment information, then submitting the form. This process is repeated 5 times.

Starting URL: https://getbootstrap.com/docs/4.0/examples/checkout/

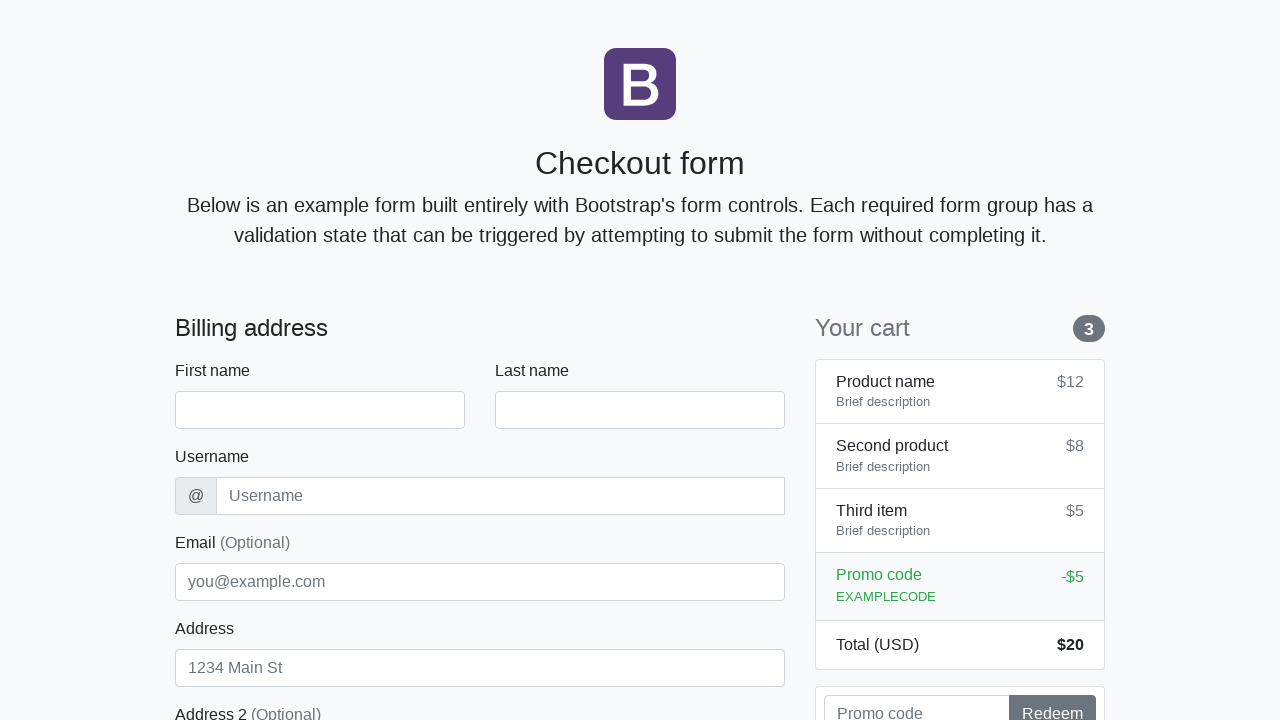

Waited for first name field to be available
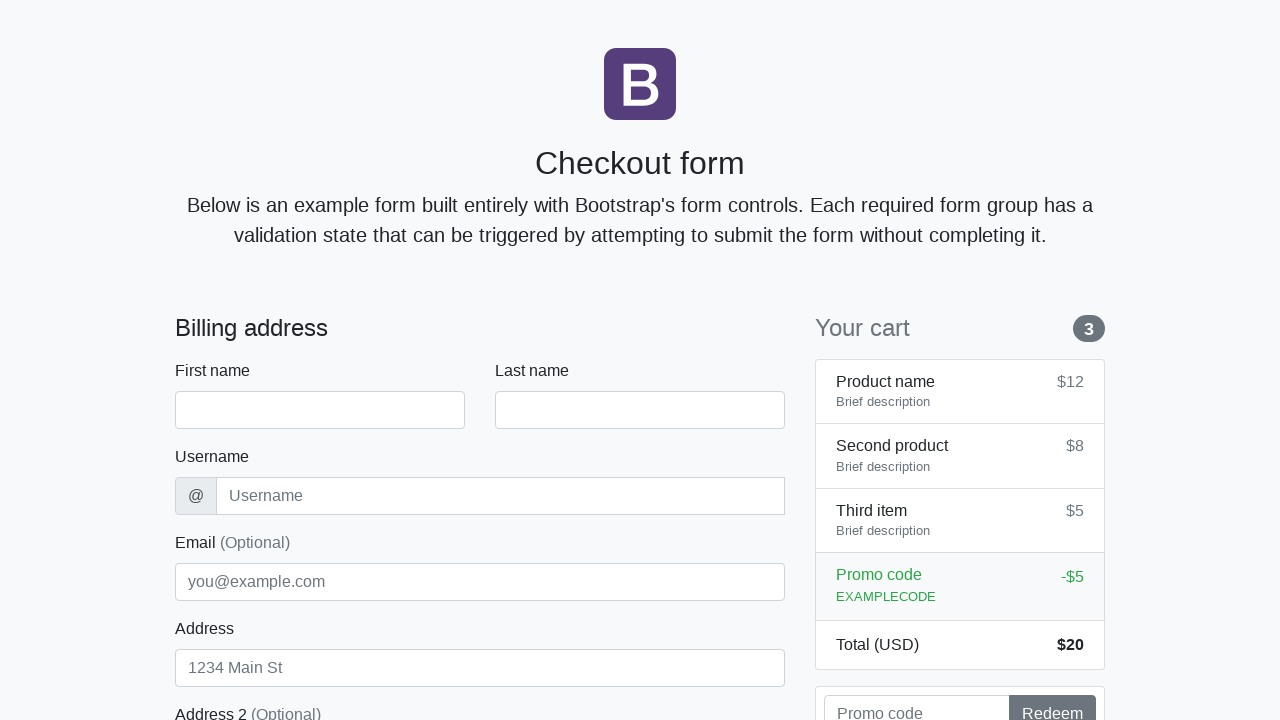

Filled first name field with 'Michael' on #firstName
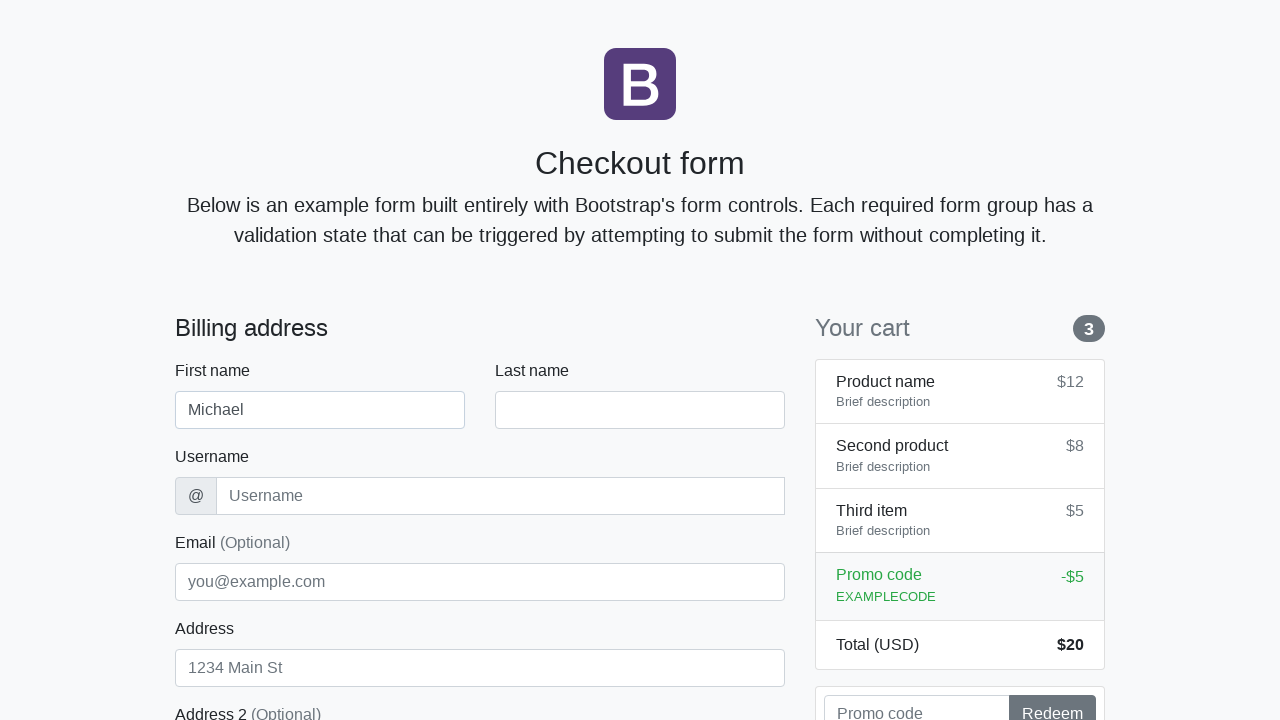

Filled last name field with 'Thompson' on #lastName
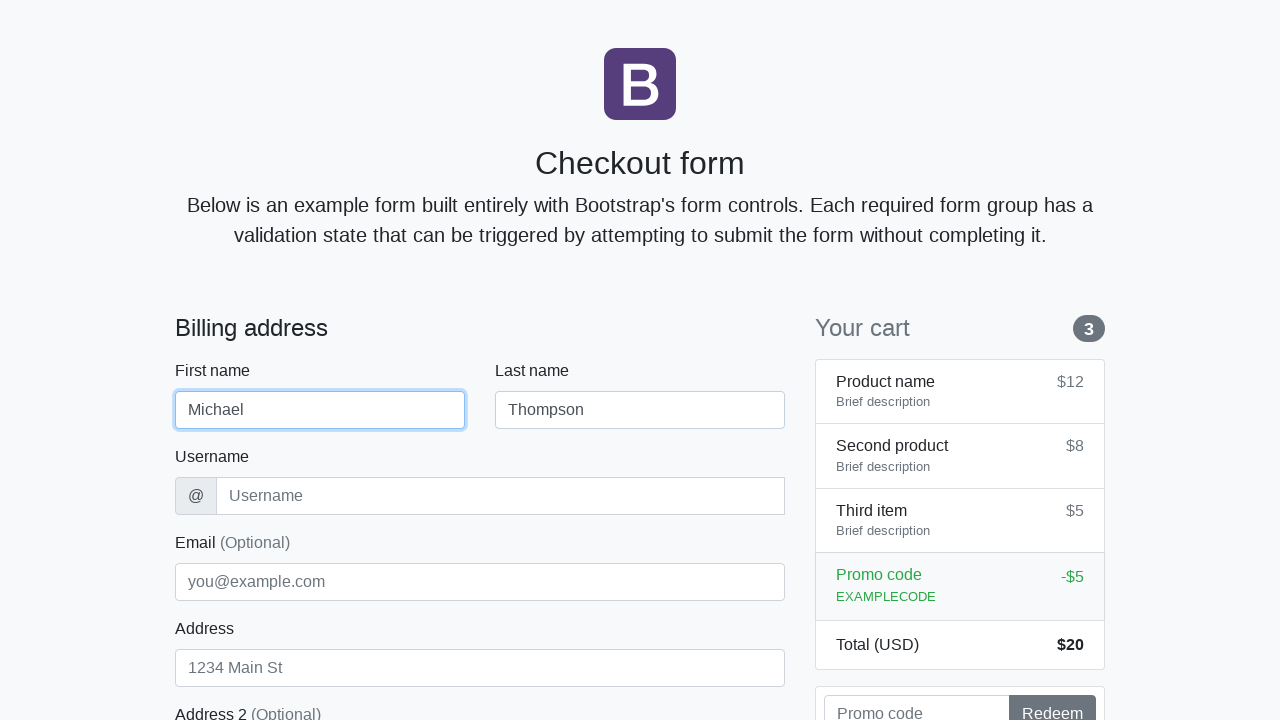

Filled username field with 'mthompson99' on #username
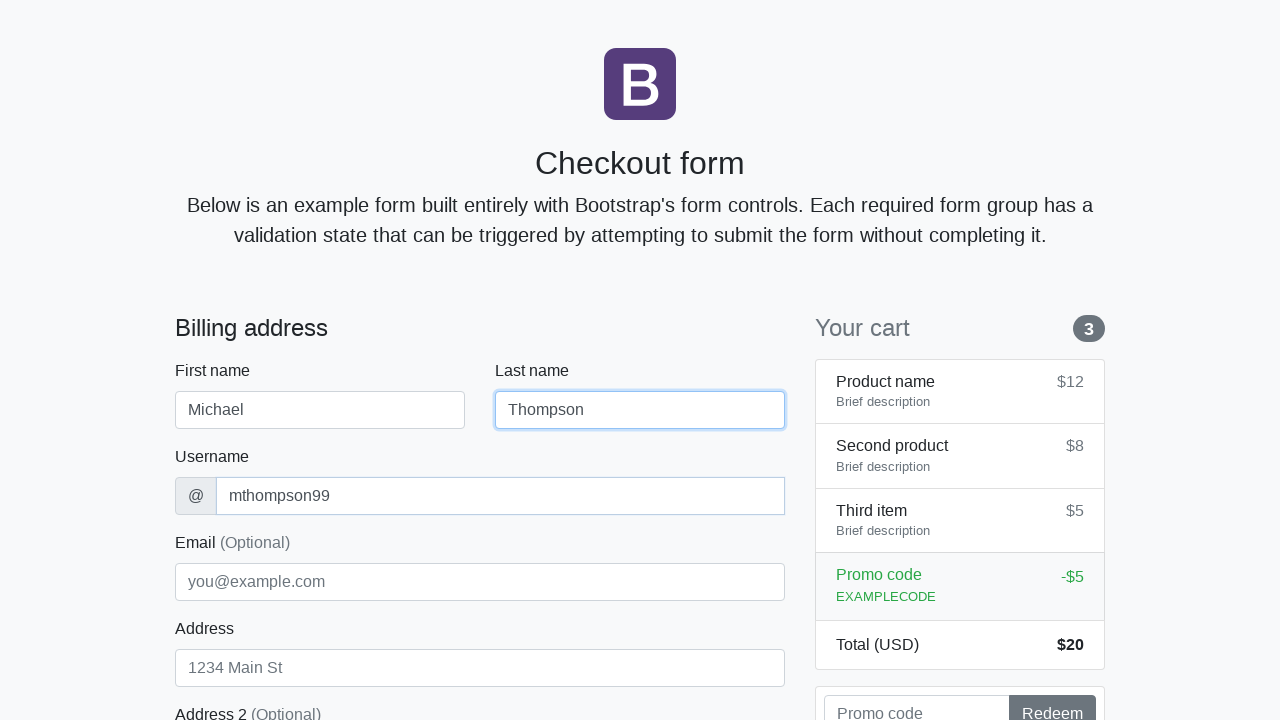

Filled address field with 'Birch Boulevard 555' on #address
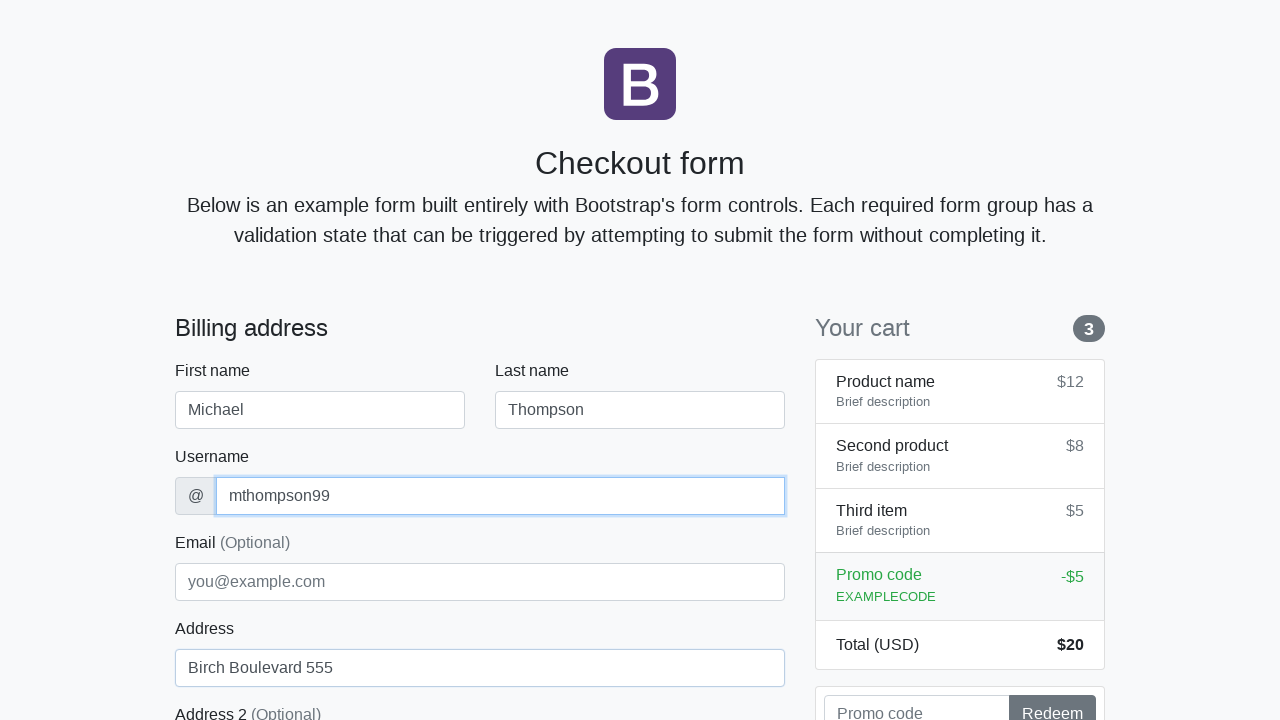

Filled email field with 'mike.t@webmail.com' on #email
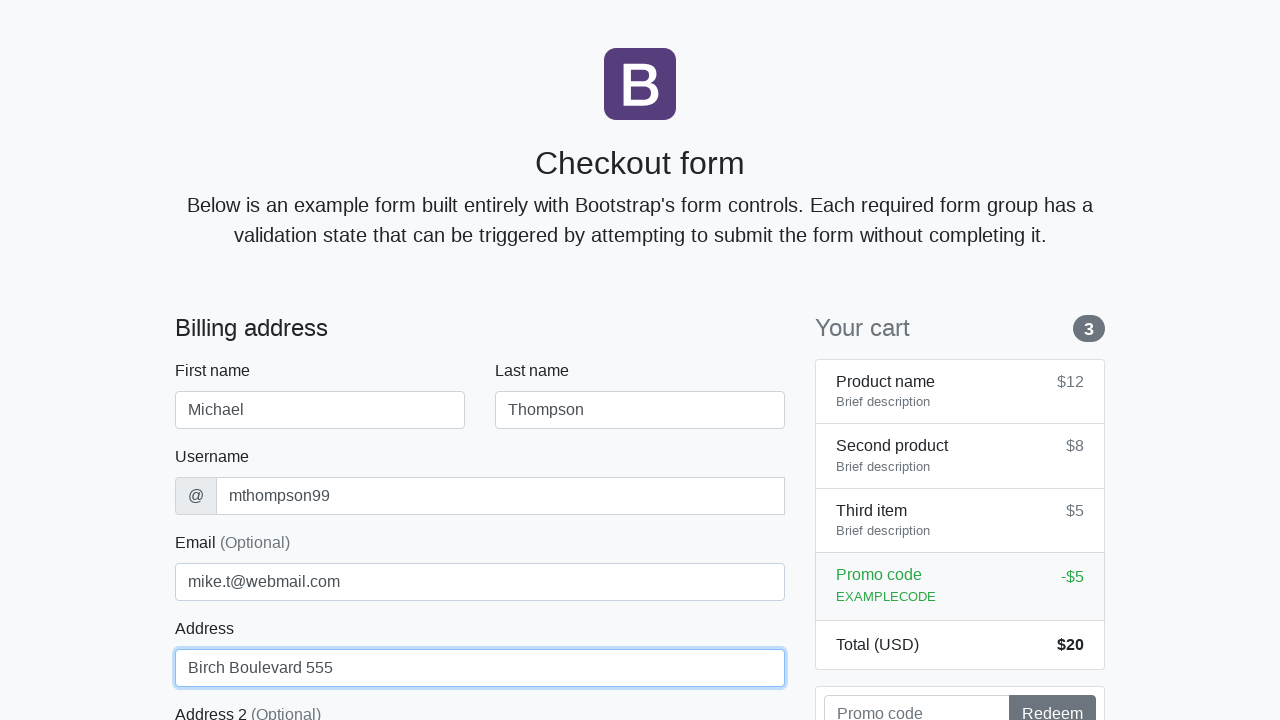

Selected 'United States' from country dropdown on #country
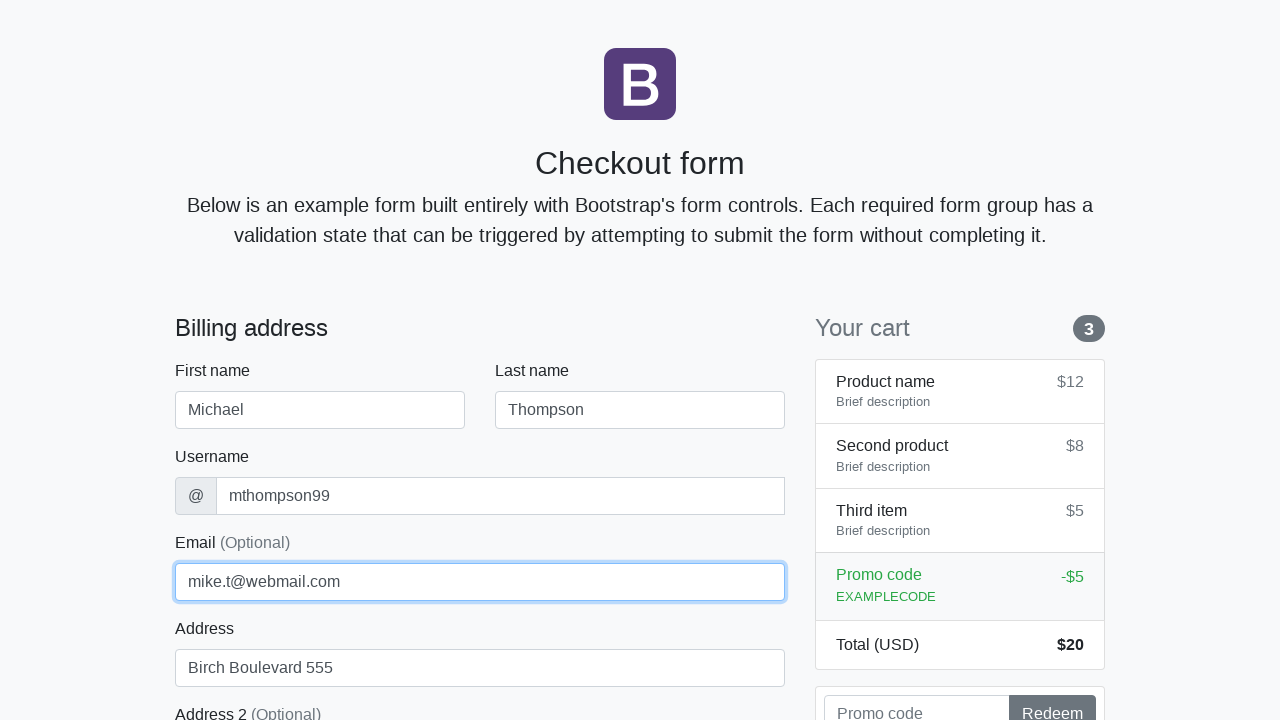

Selected 'California' from state dropdown on #state
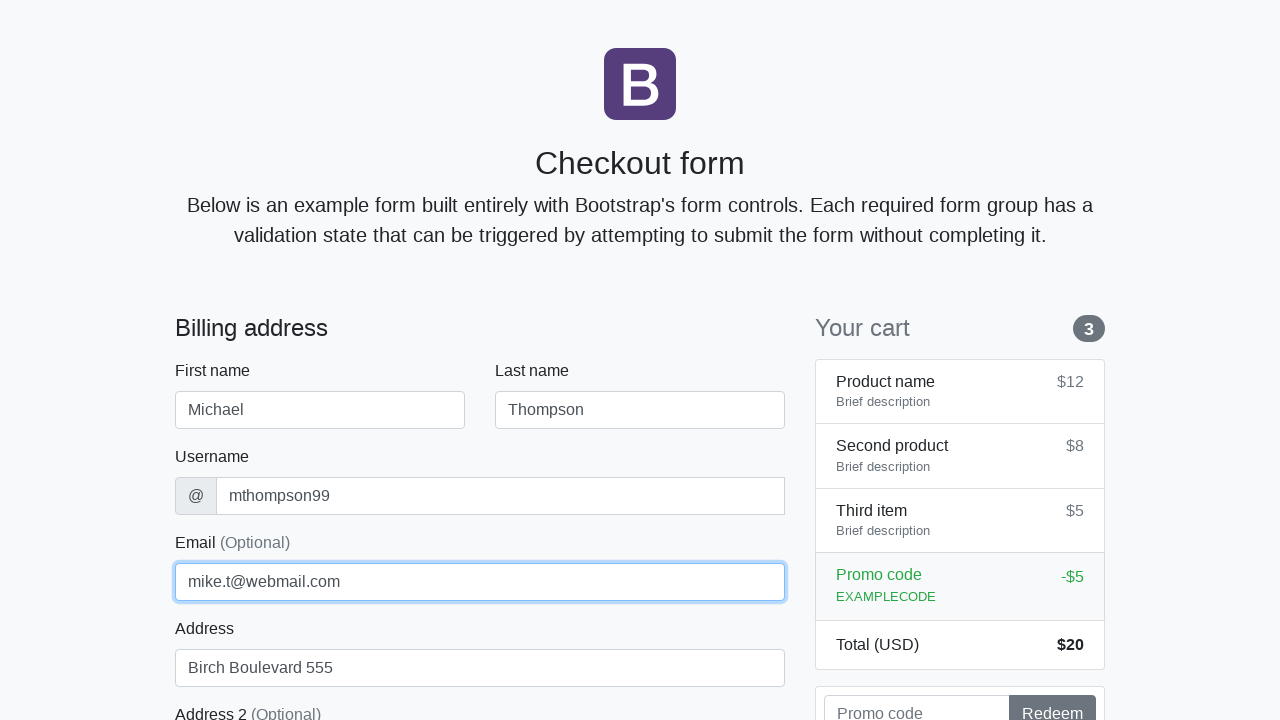

Filled zip code field with '91101' on #zip
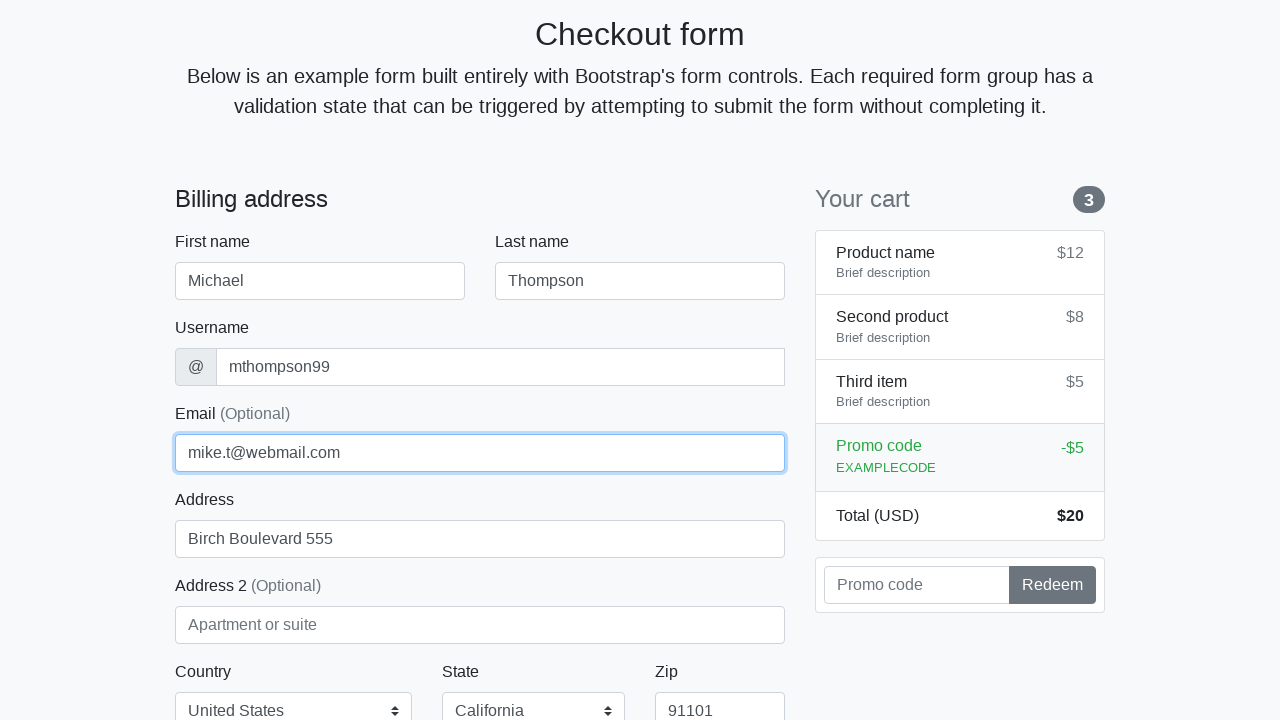

Filled credit card name field with 'Michael Thompson' on #cc-name
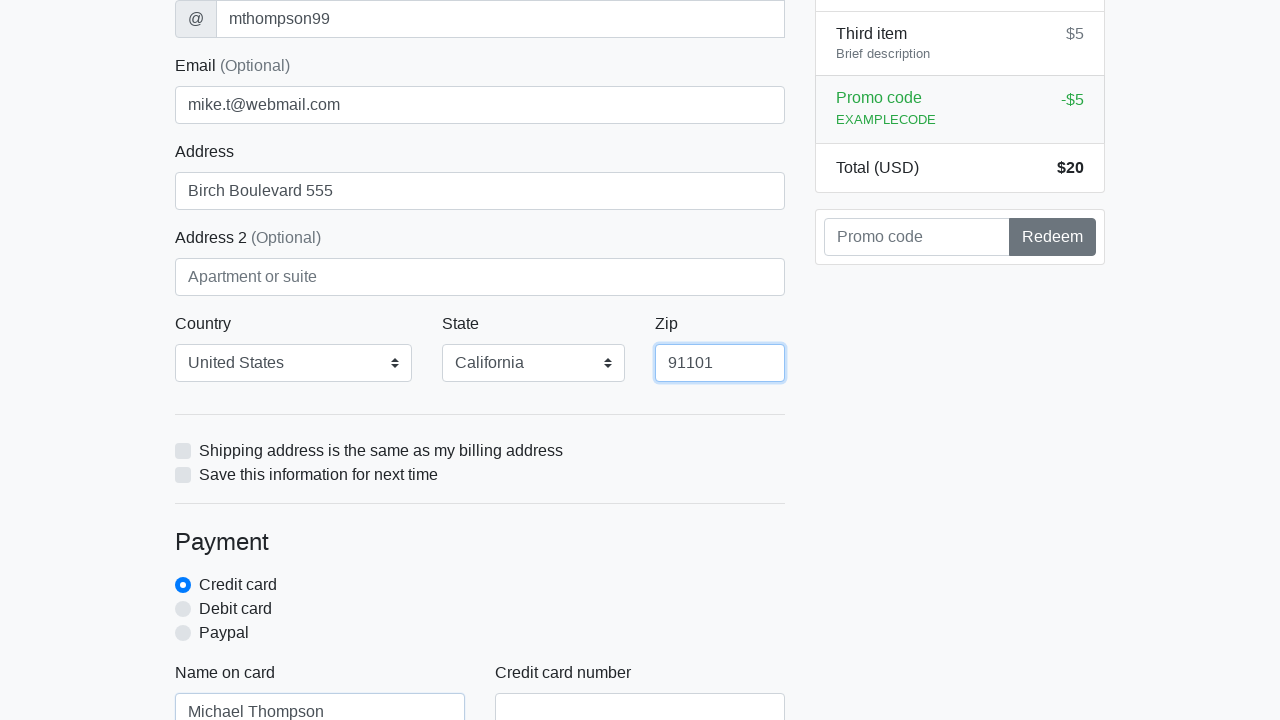

Filled credit card number field with '4539578763621486' on #cc-number
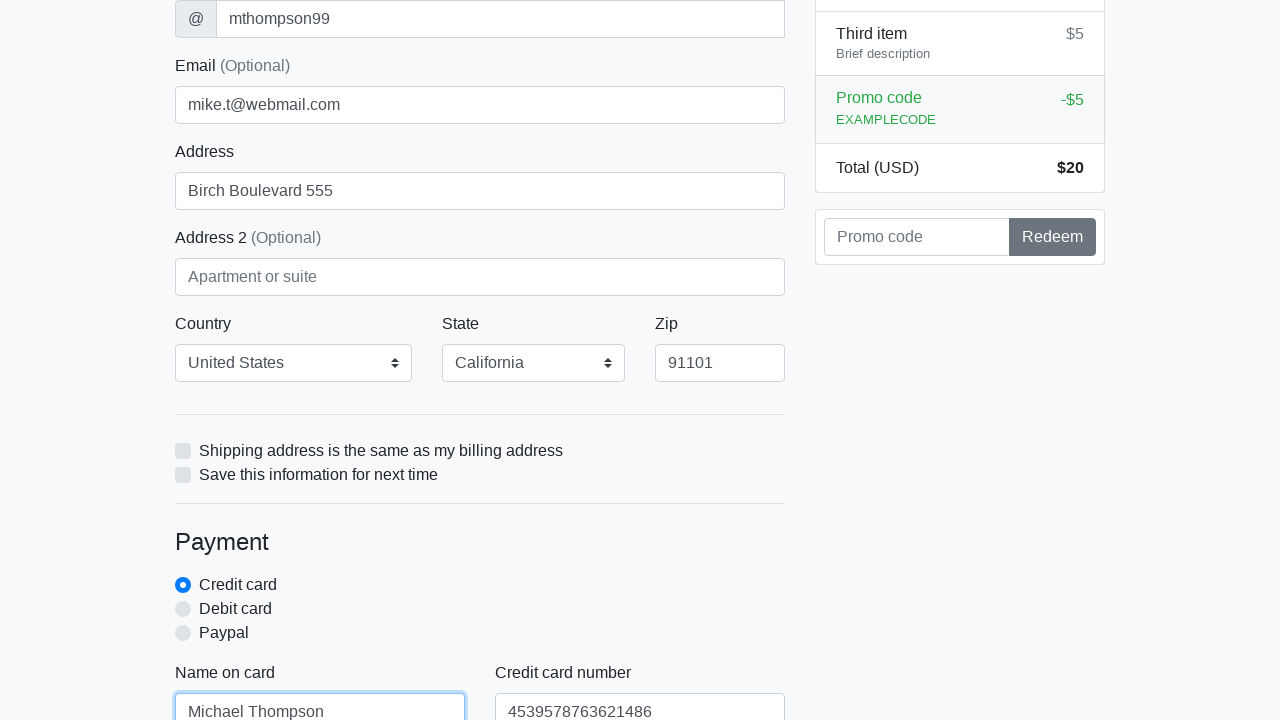

Filled credit card expiration field with '06/2024' on #cc-expiration
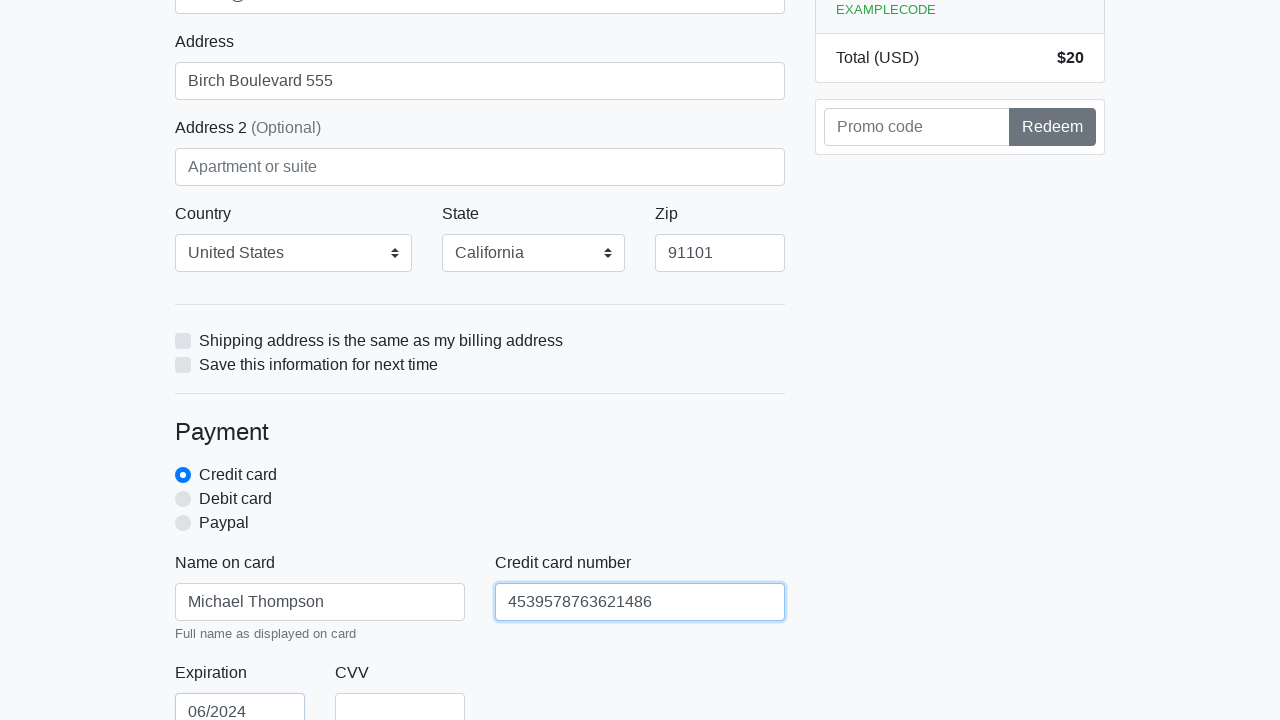

Filled credit card CVV field with '987' on #cc-cvv
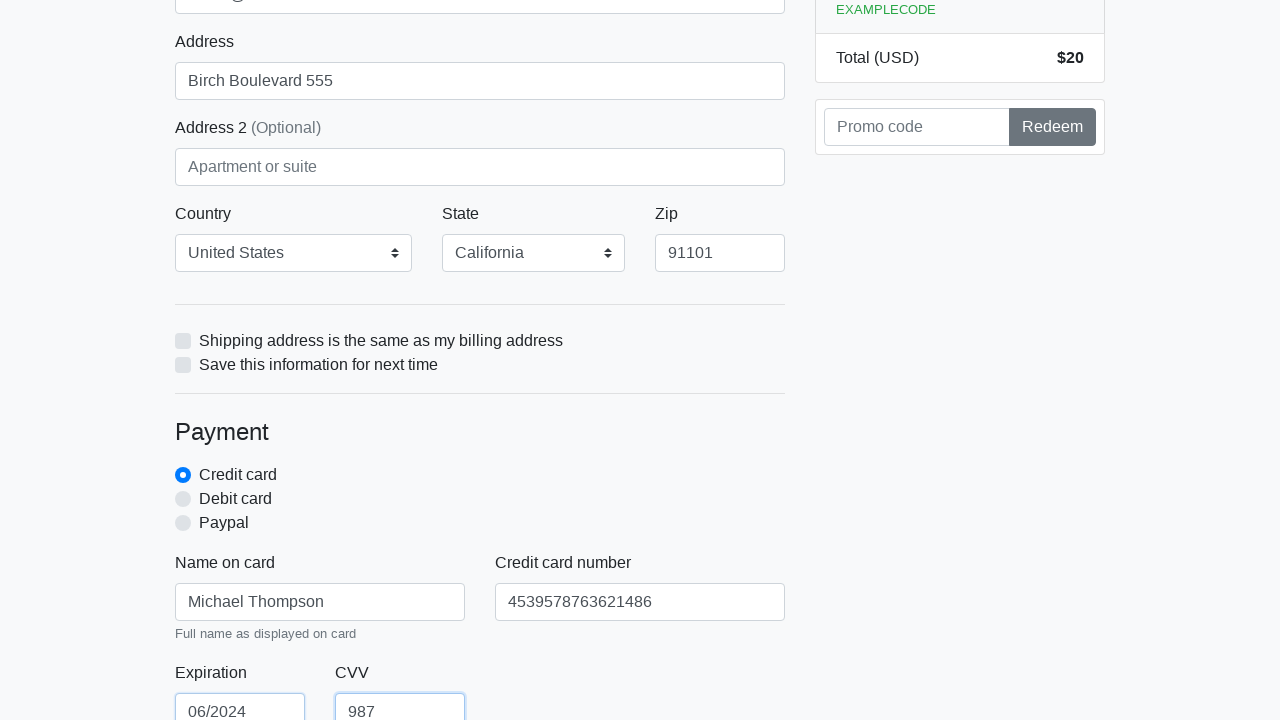

Clicked checkout form submit button at (480, 500) on xpath=/html/body/div/div[2]/div[2]/form/button
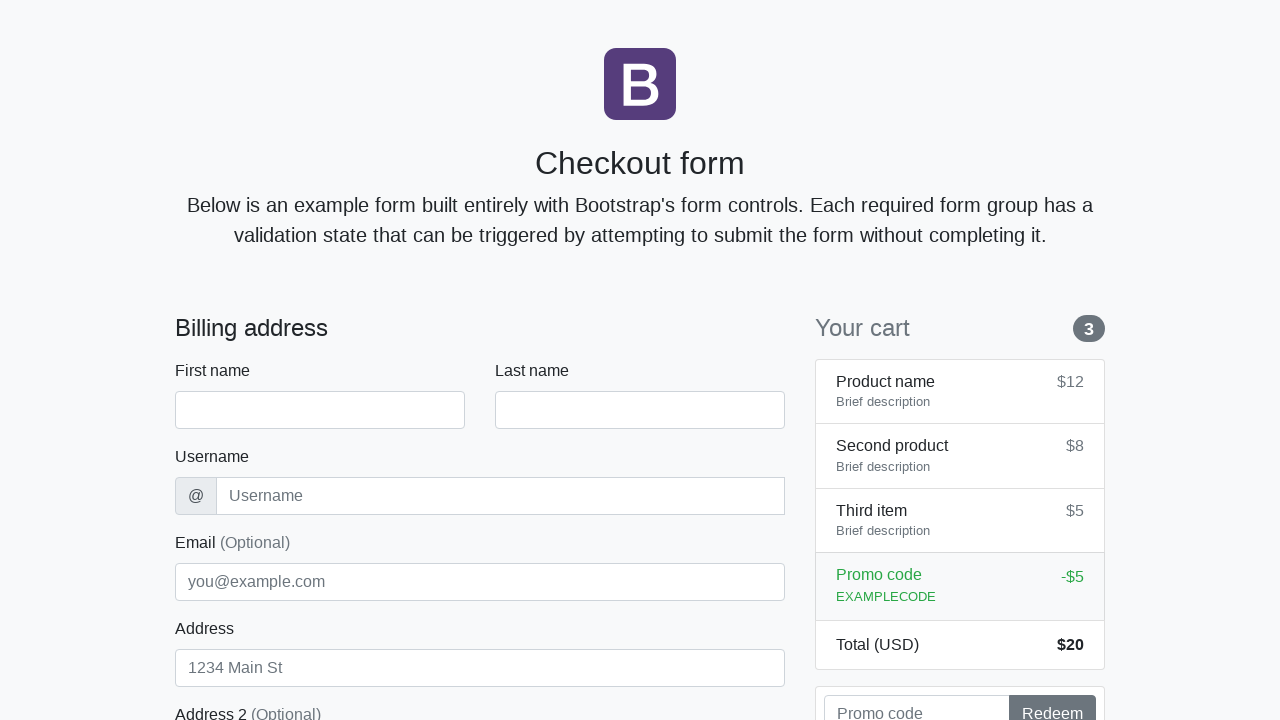

Navigated back to checkout page for next iteration
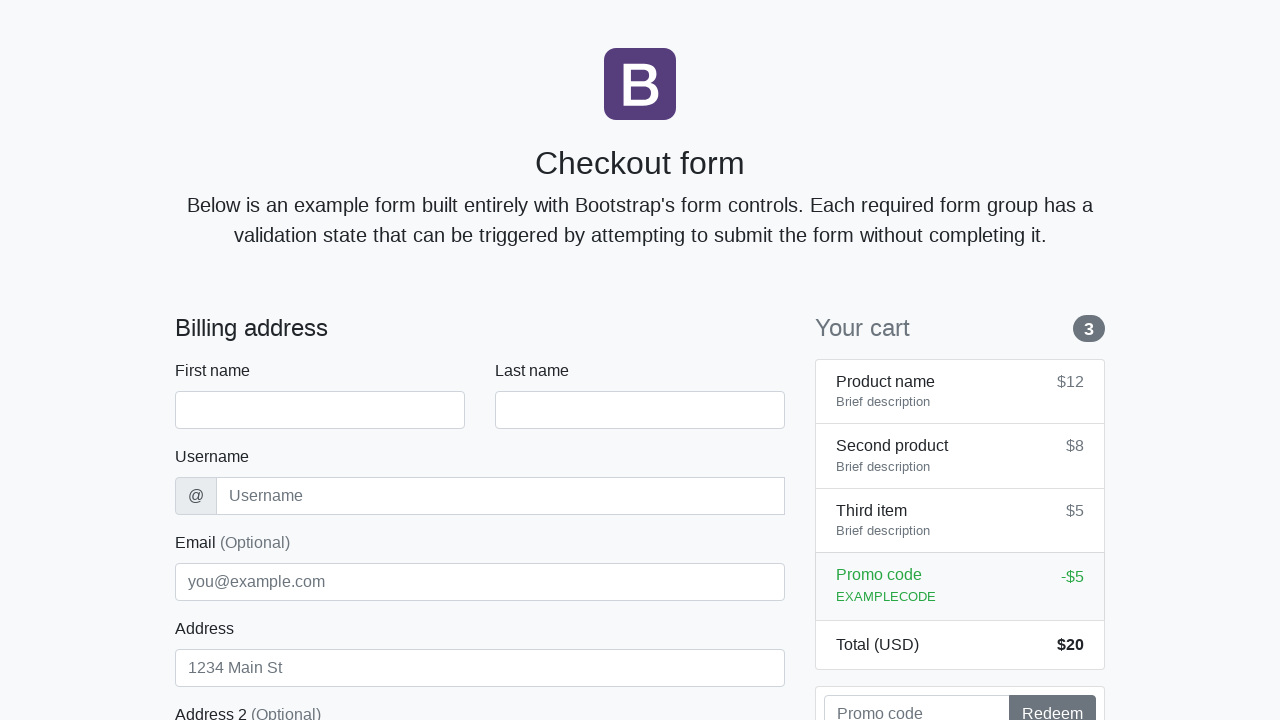

Waited for first name field to be available
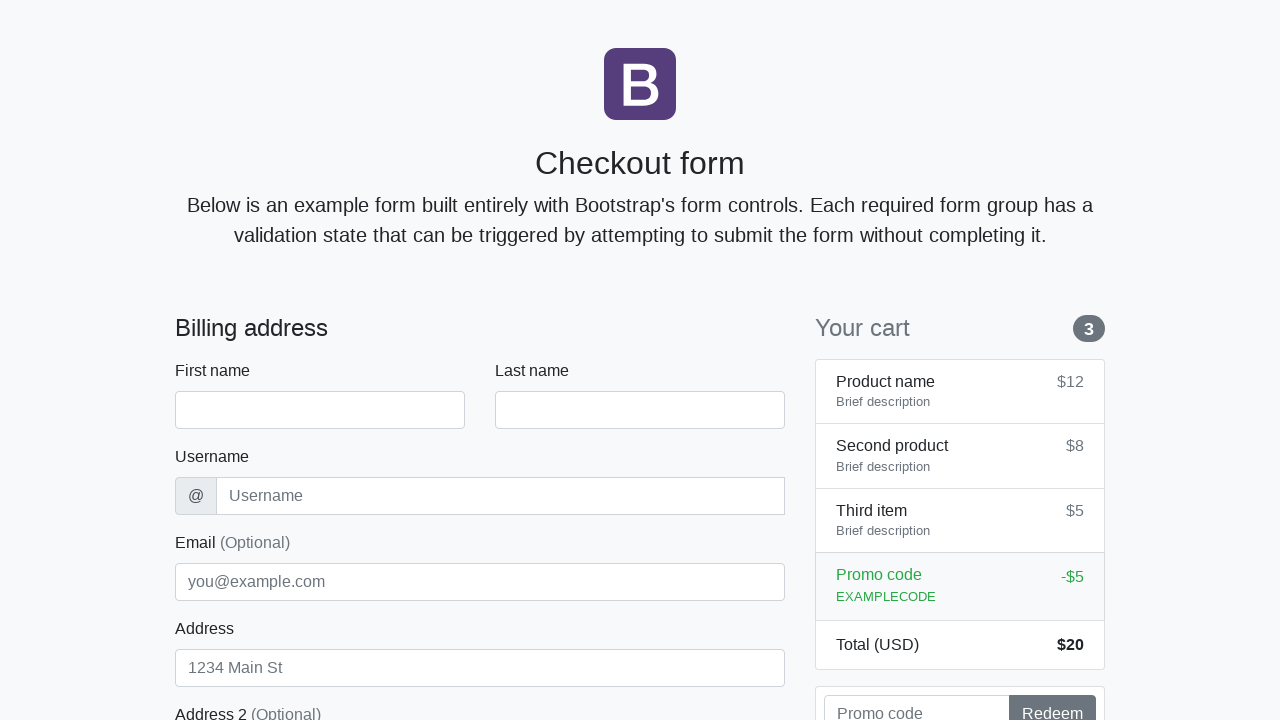

Filled first name field with 'Michael' on #firstName
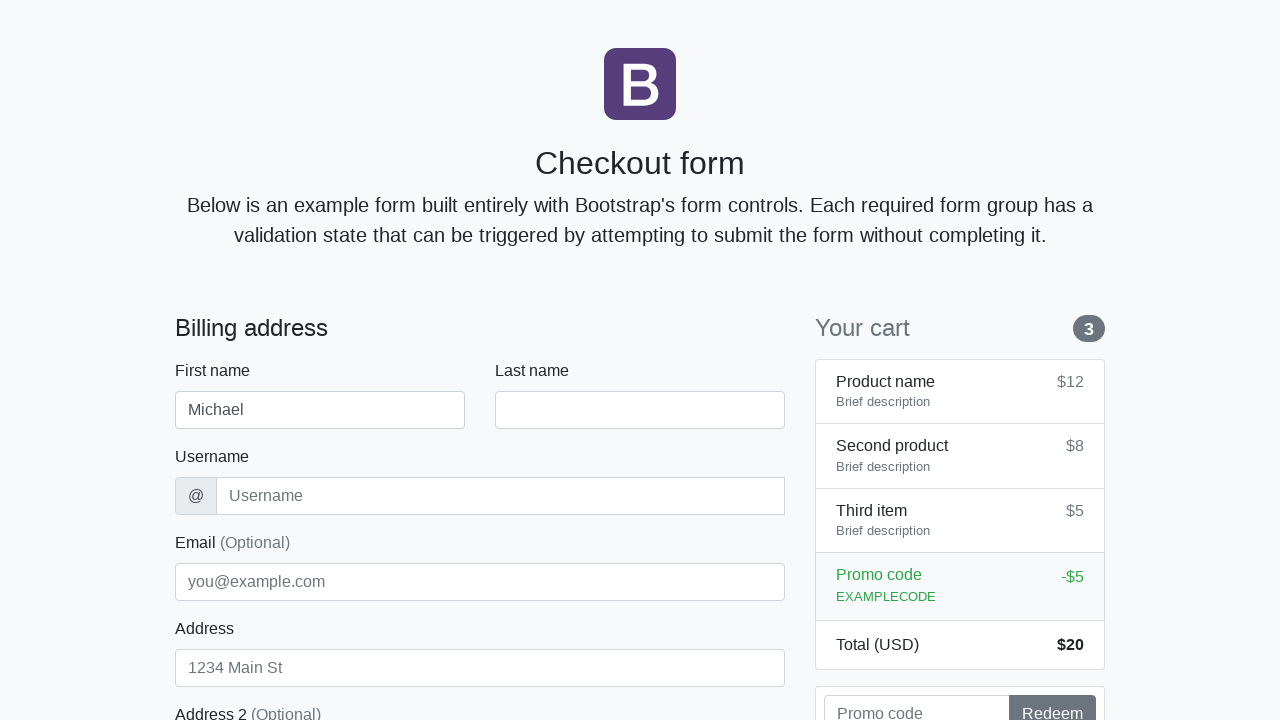

Filled last name field with 'Thompson' on #lastName
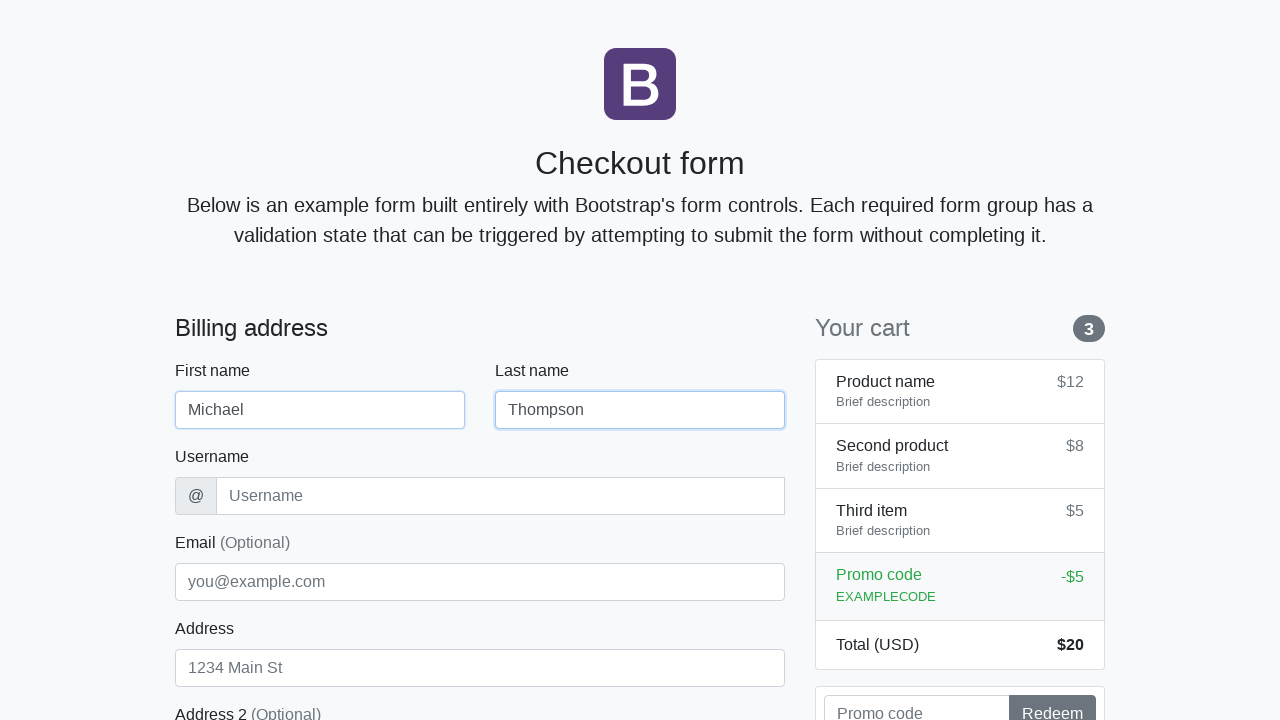

Filled username field with 'mthompson99' on #username
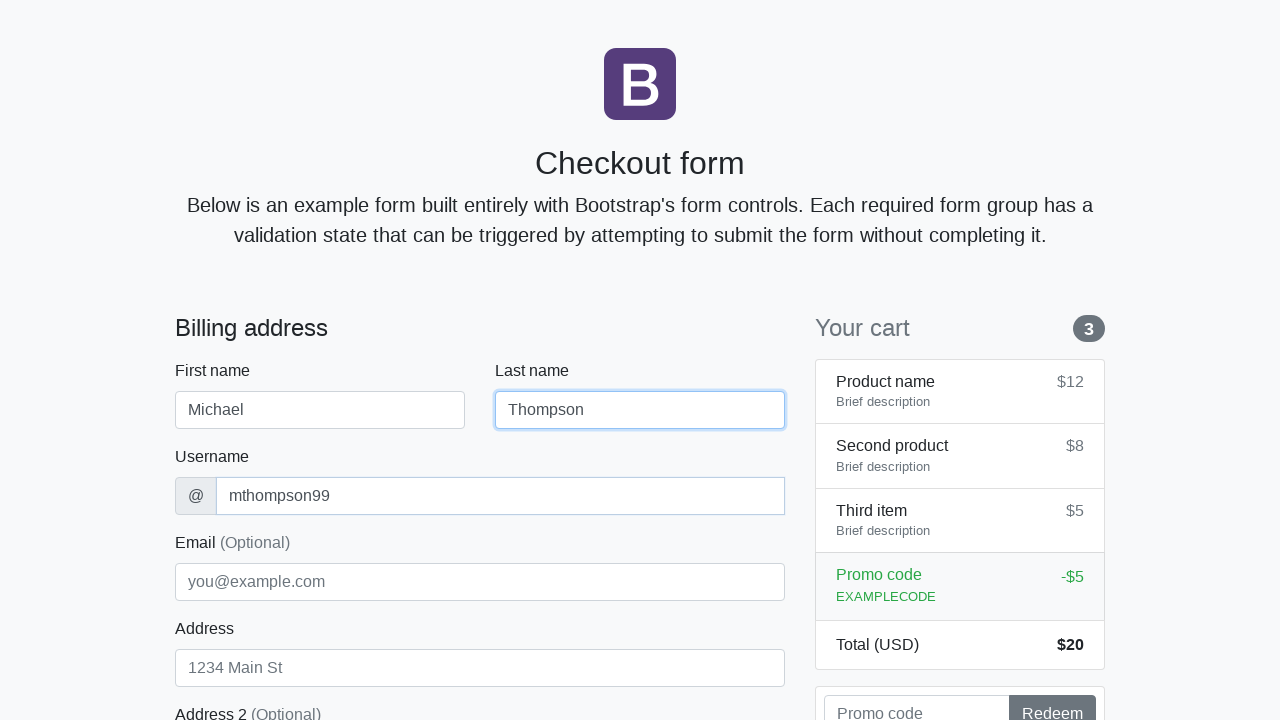

Filled address field with 'Birch Boulevard 555' on #address
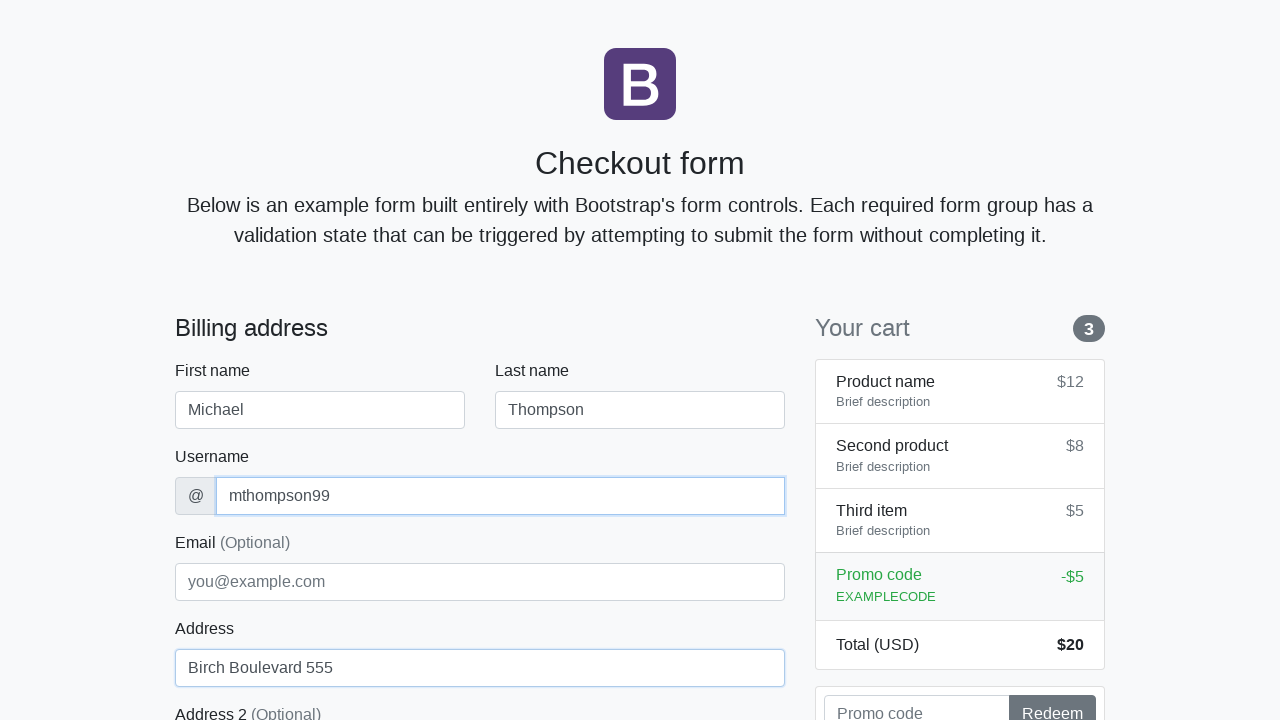

Filled email field with 'mike.t@webmail.com' on #email
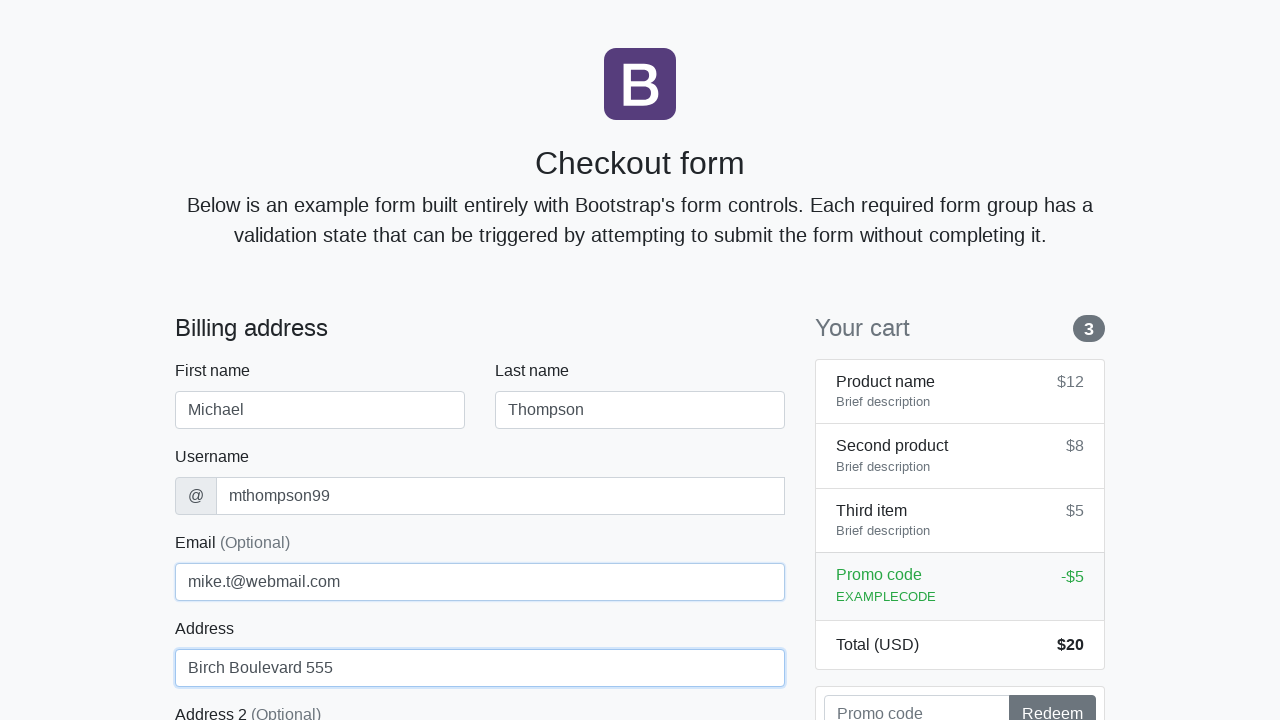

Selected 'United States' from country dropdown on #country
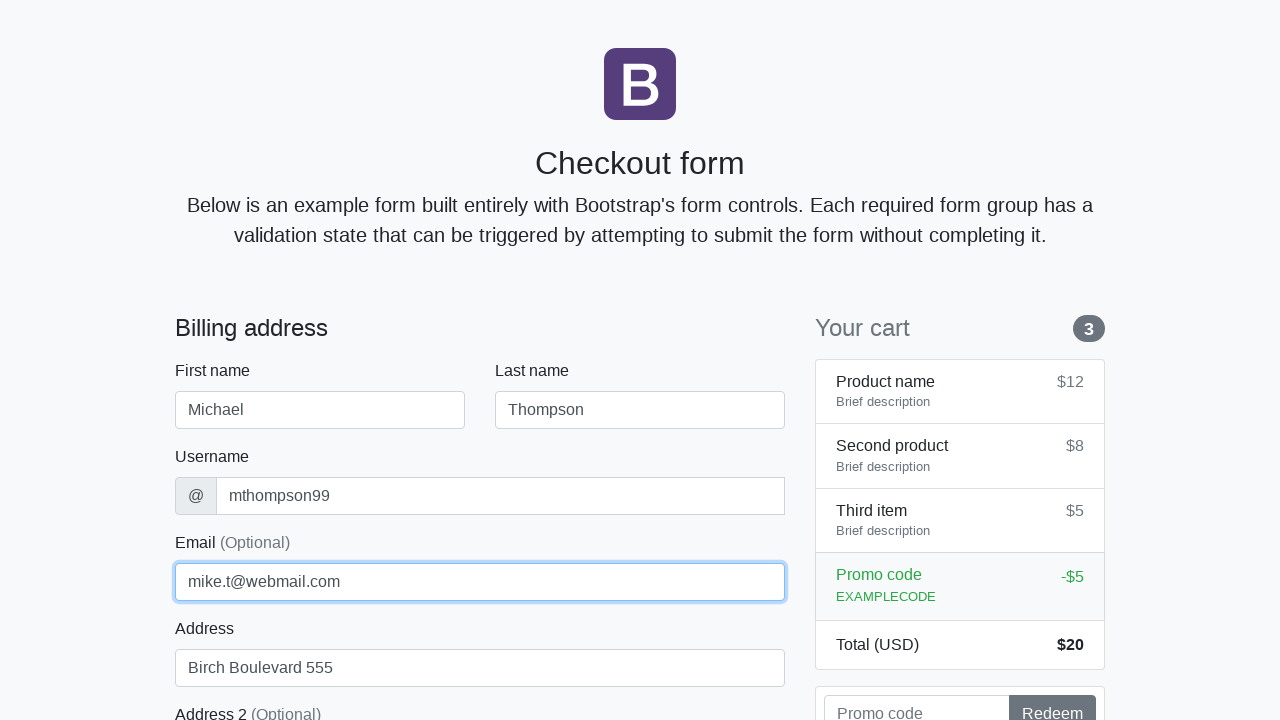

Selected 'California' from state dropdown on #state
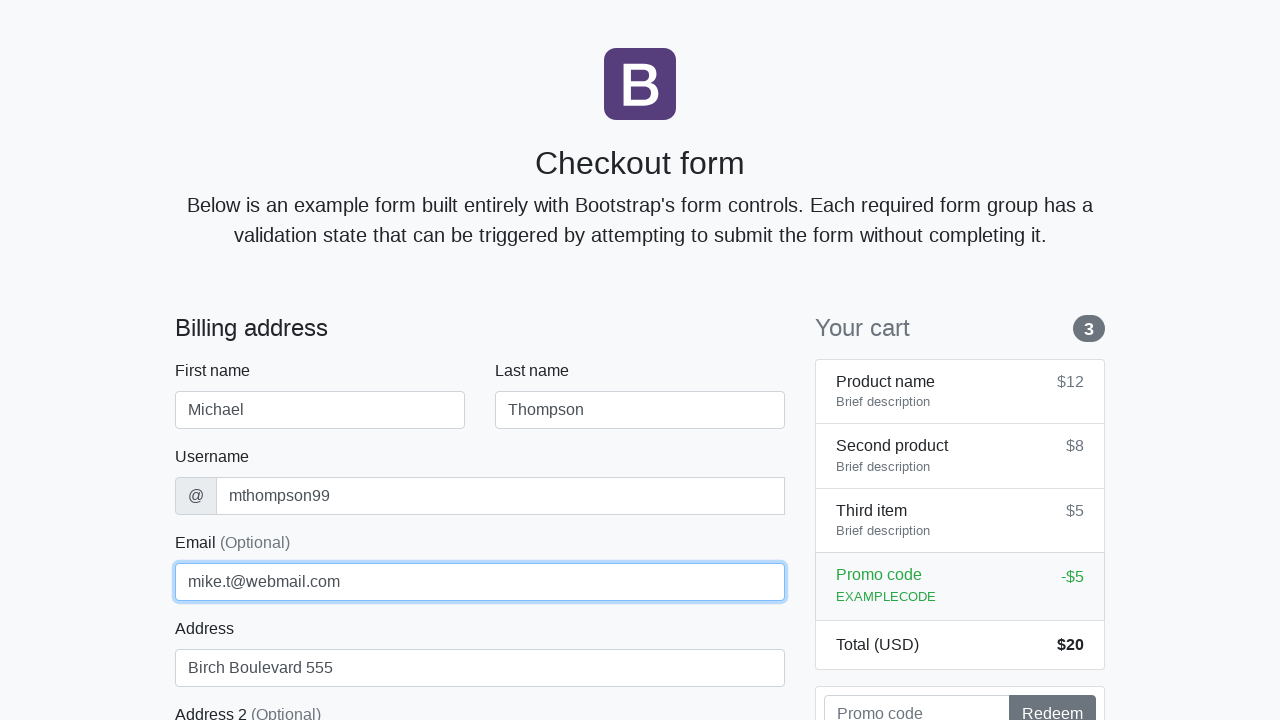

Filled zip code field with '91101' on #zip
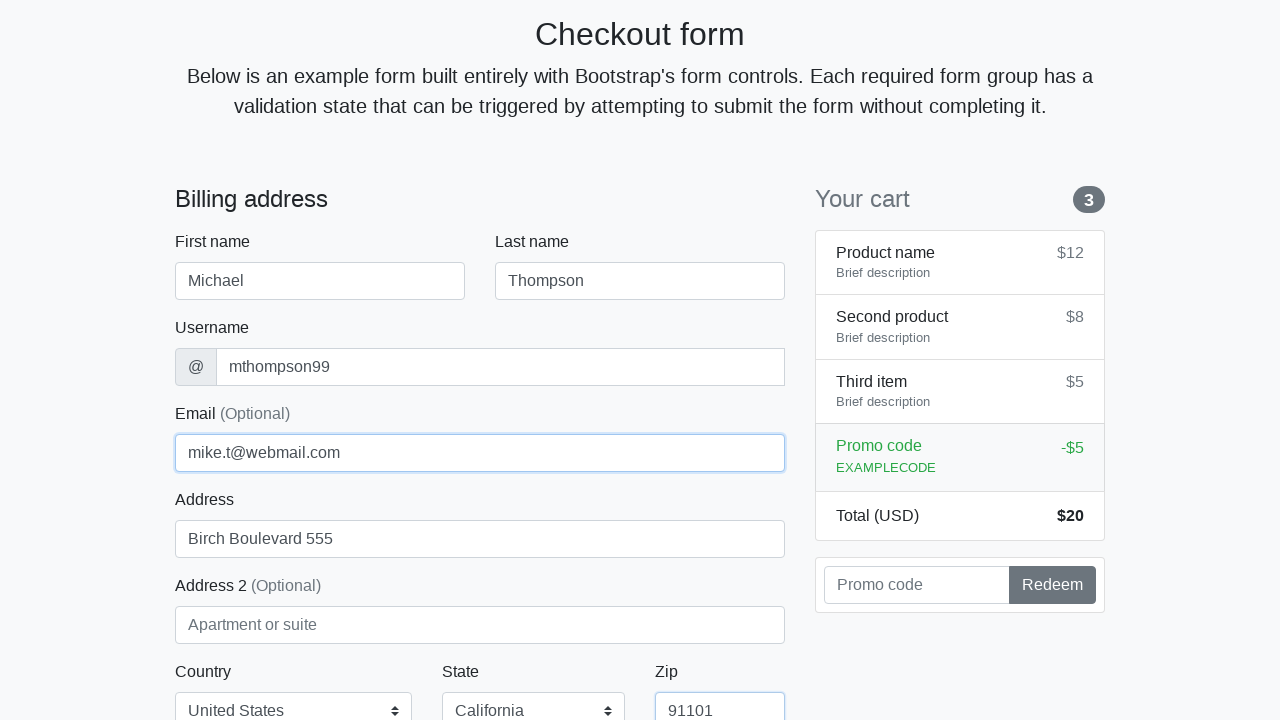

Filled credit card name field with 'Michael Thompson' on #cc-name
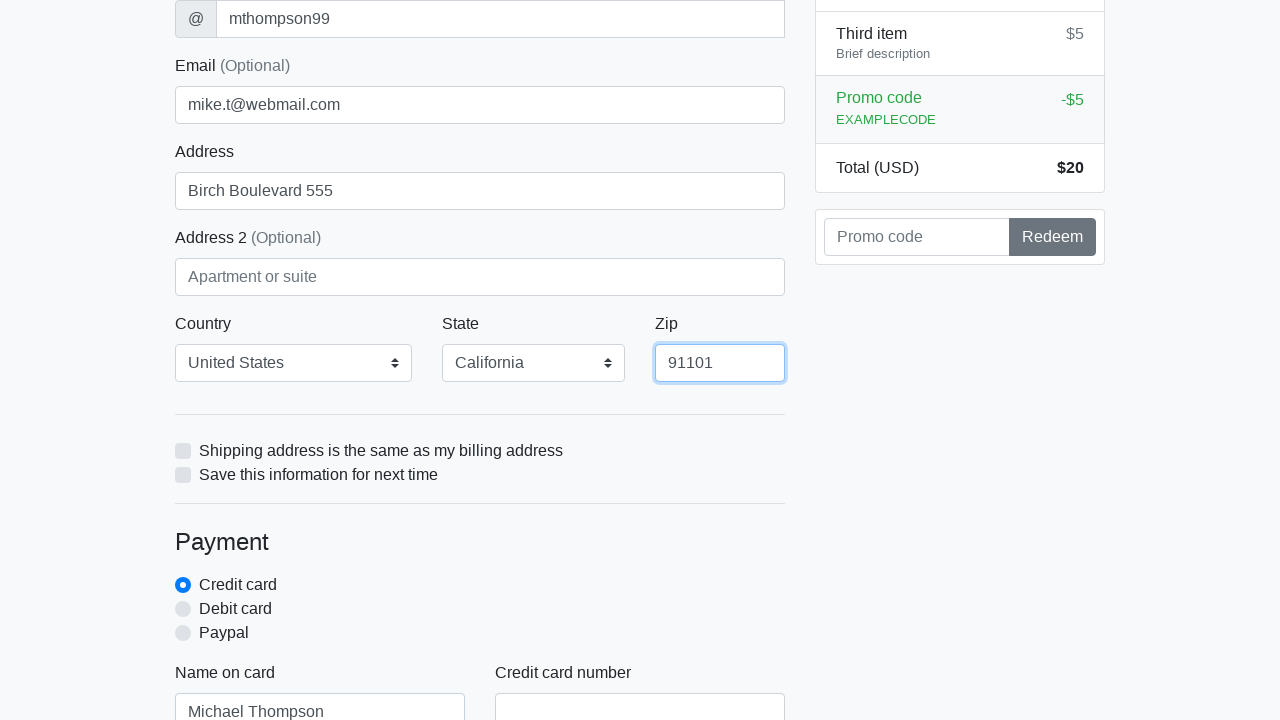

Filled credit card number field with '4539578763621486' on #cc-number
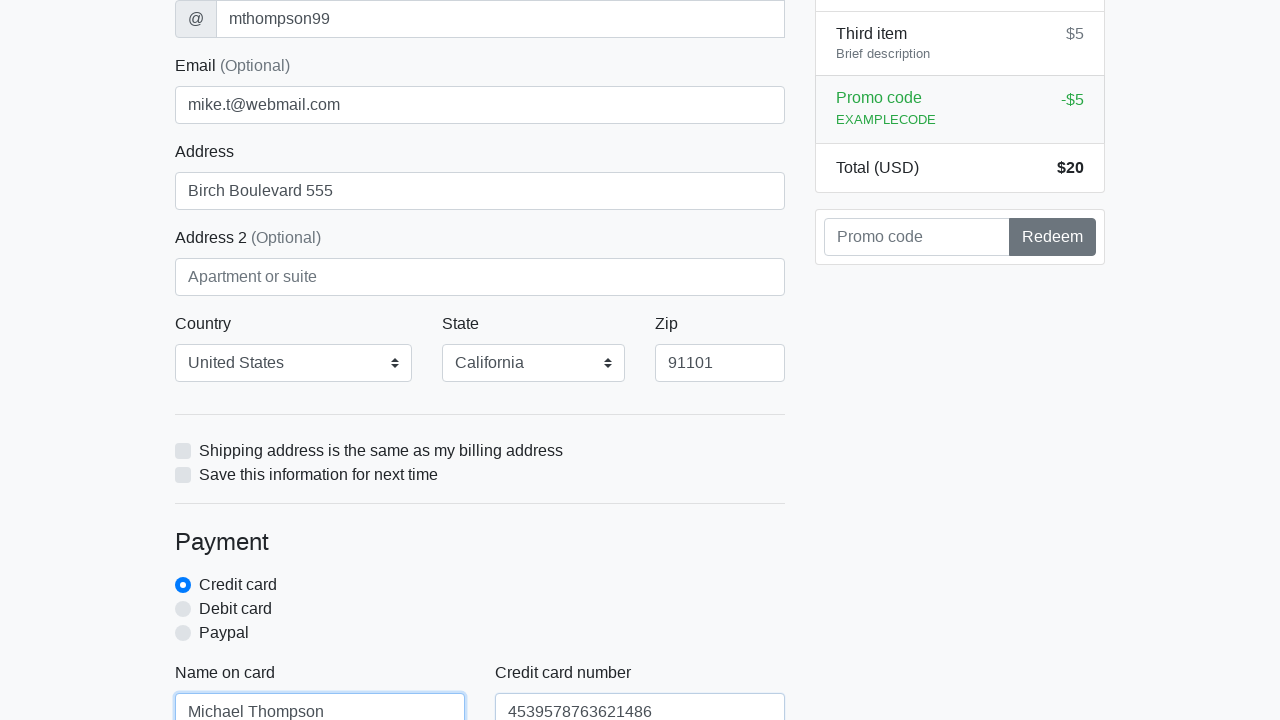

Filled credit card expiration field with '06/2024' on #cc-expiration
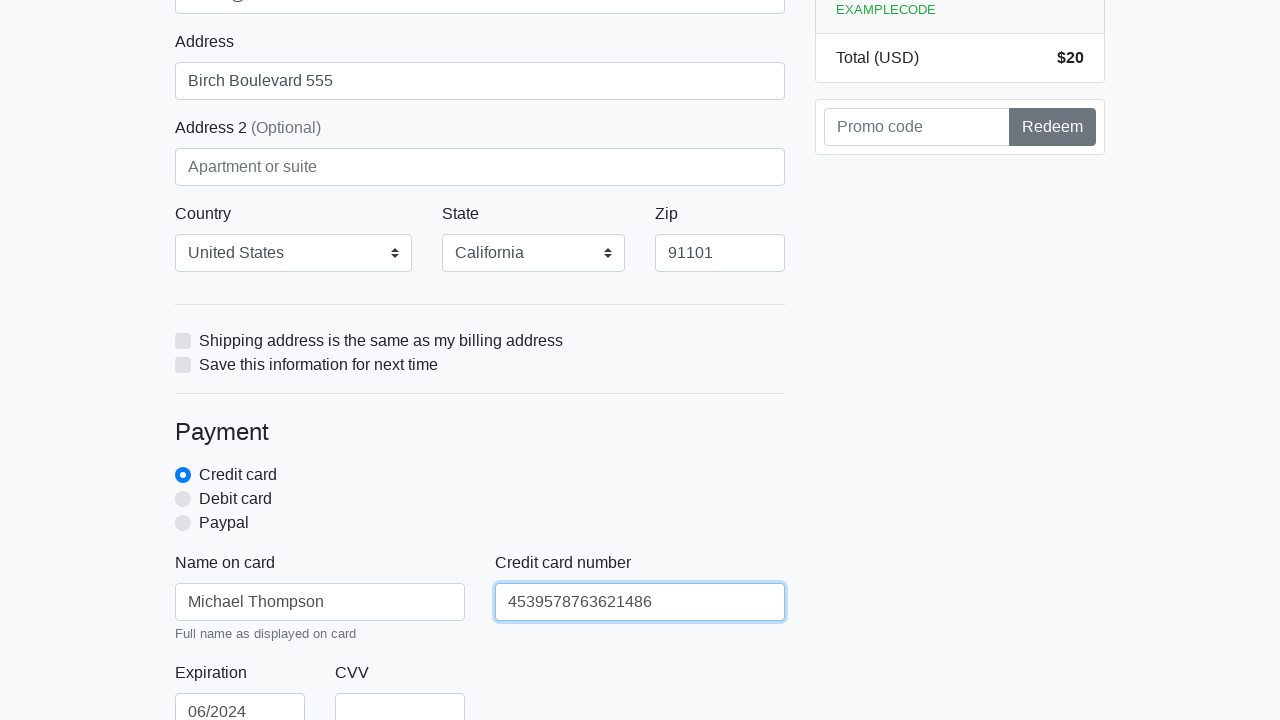

Filled credit card CVV field with '987' on #cc-cvv
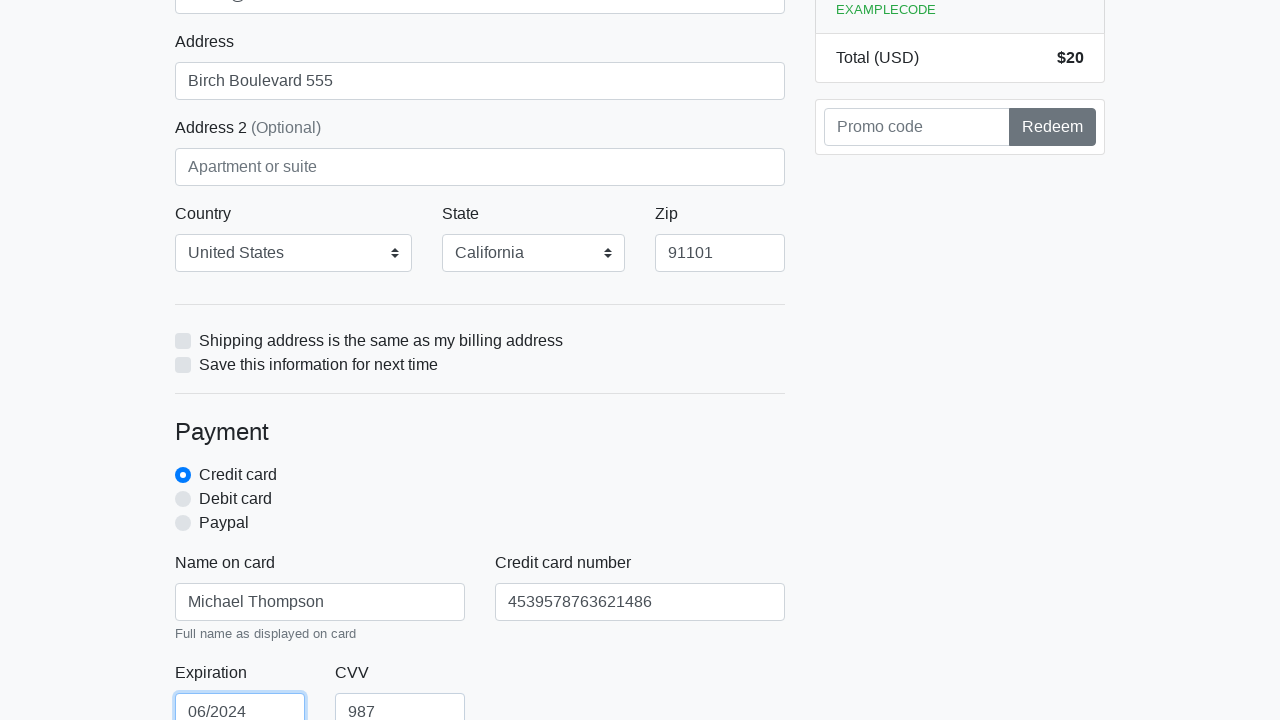

Clicked checkout form submit button at (480, 500) on xpath=/html/body/div/div[2]/div[2]/form/button
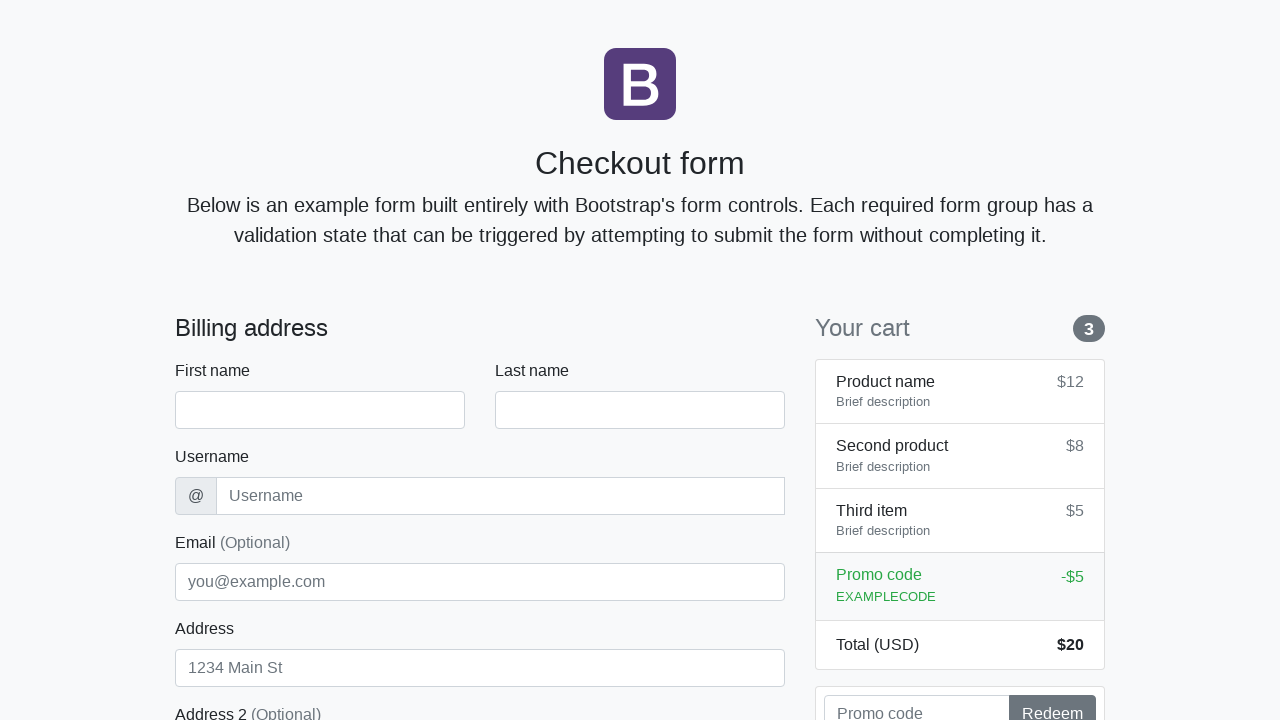

Navigated back to checkout page for next iteration
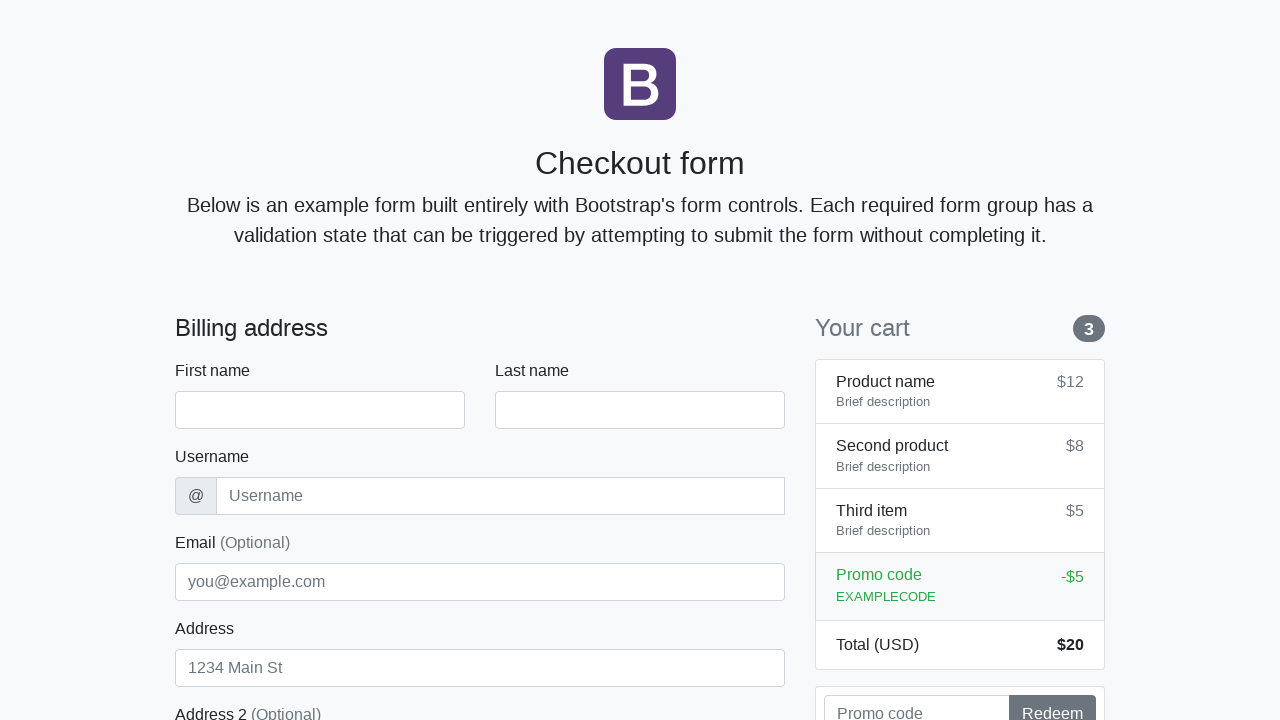

Waited for first name field to be available
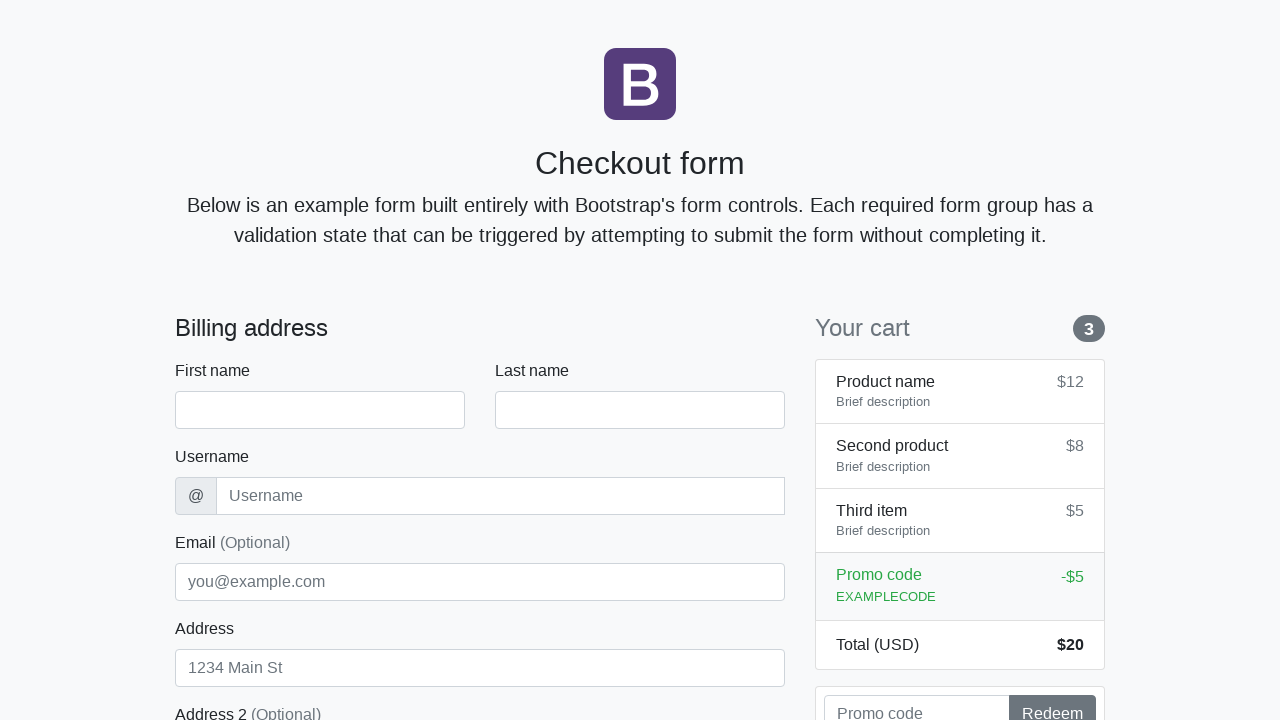

Filled first name field with 'Michael' on #firstName
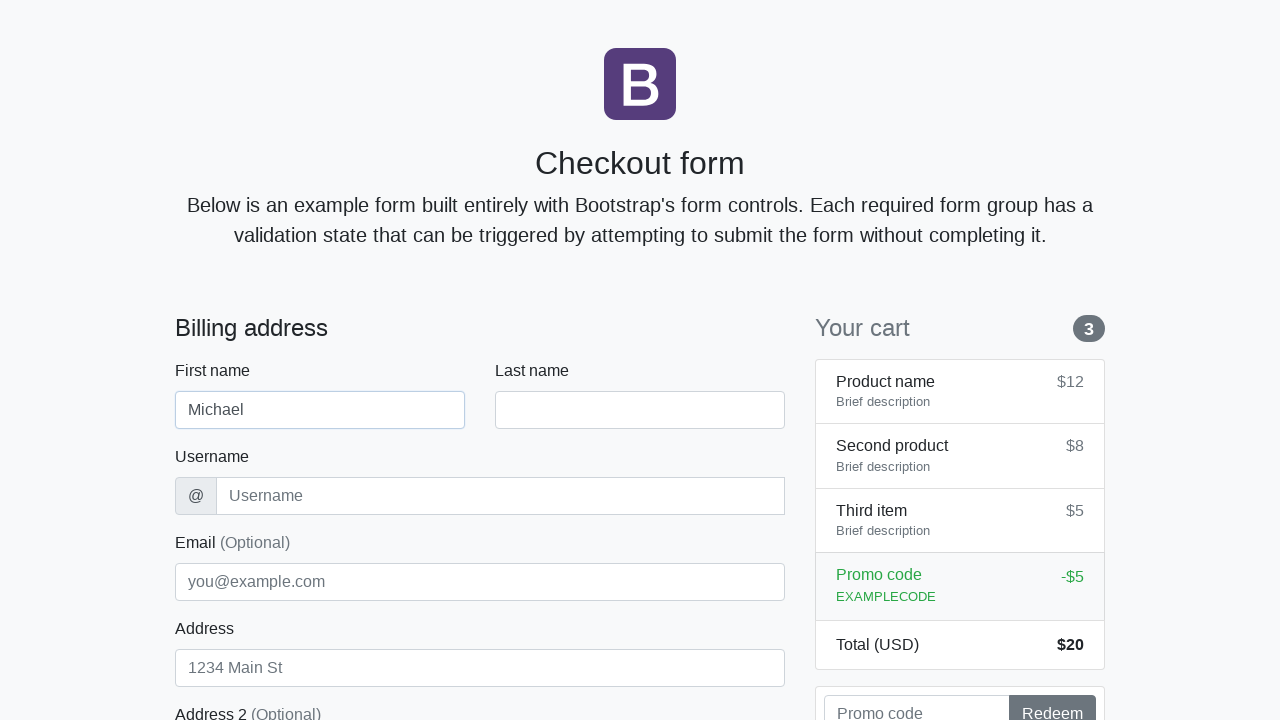

Filled last name field with 'Thompson' on #lastName
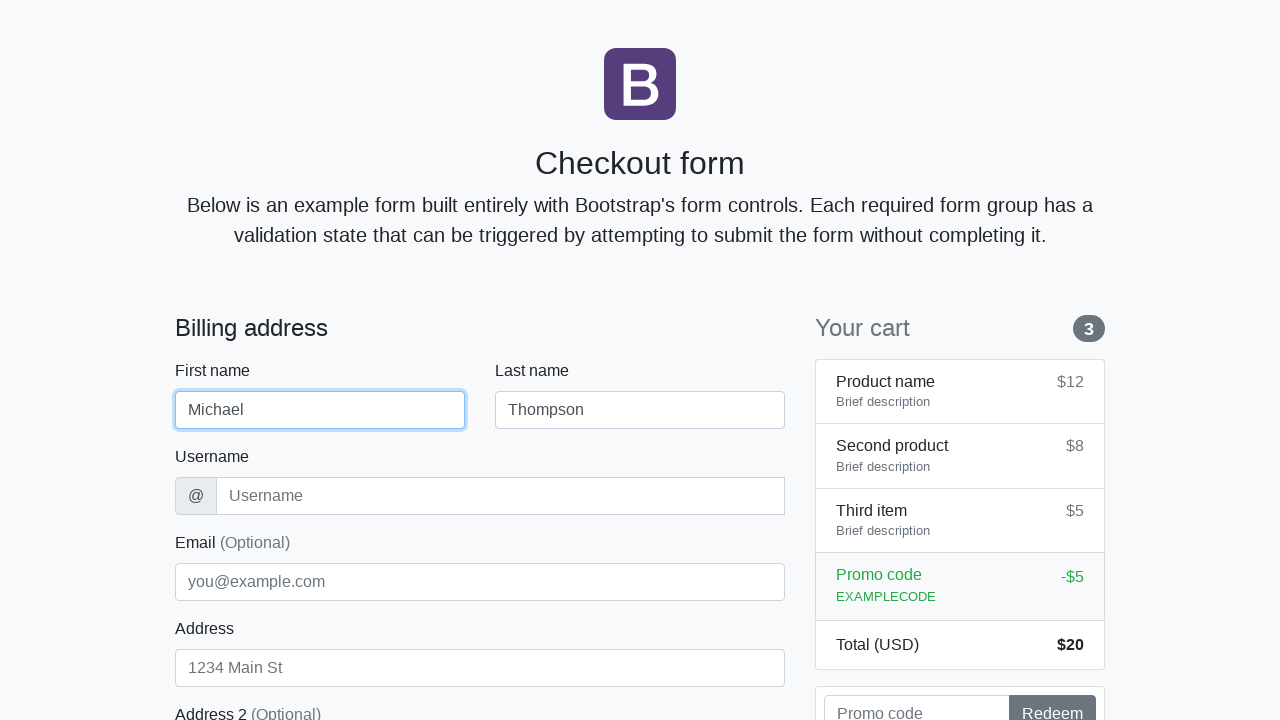

Filled username field with 'mthompson99' on #username
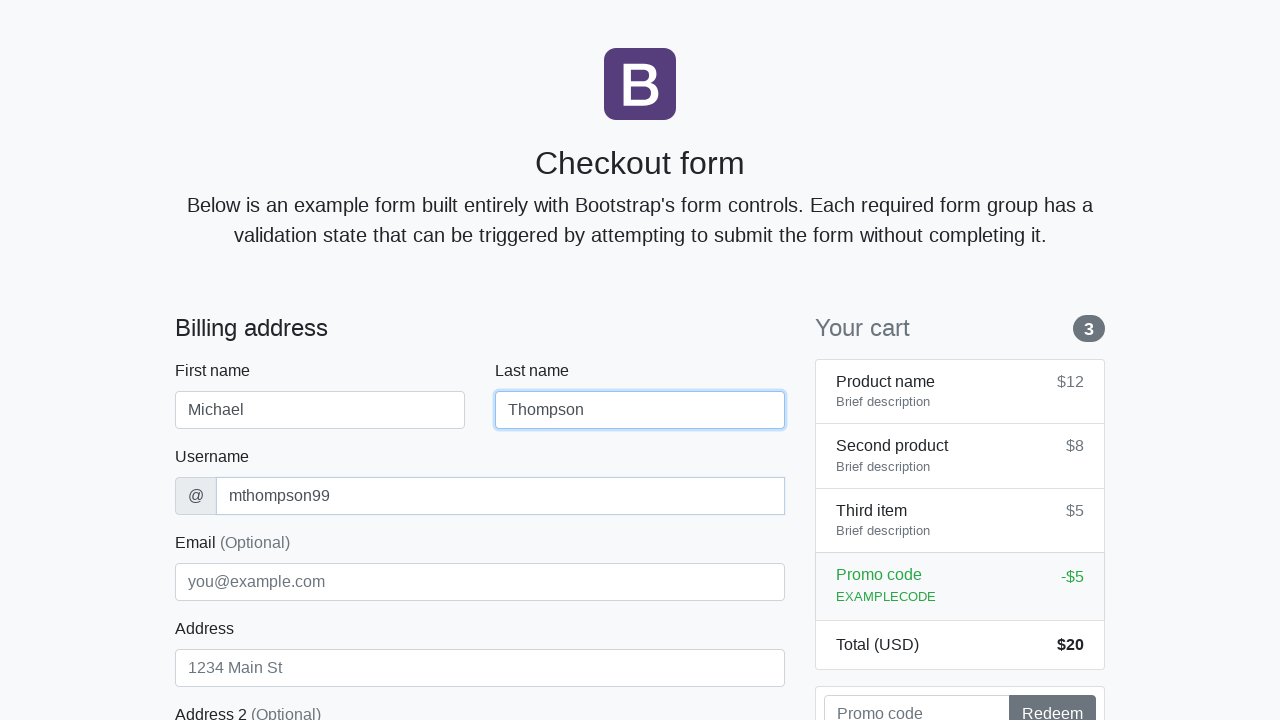

Filled address field with 'Birch Boulevard 555' on #address
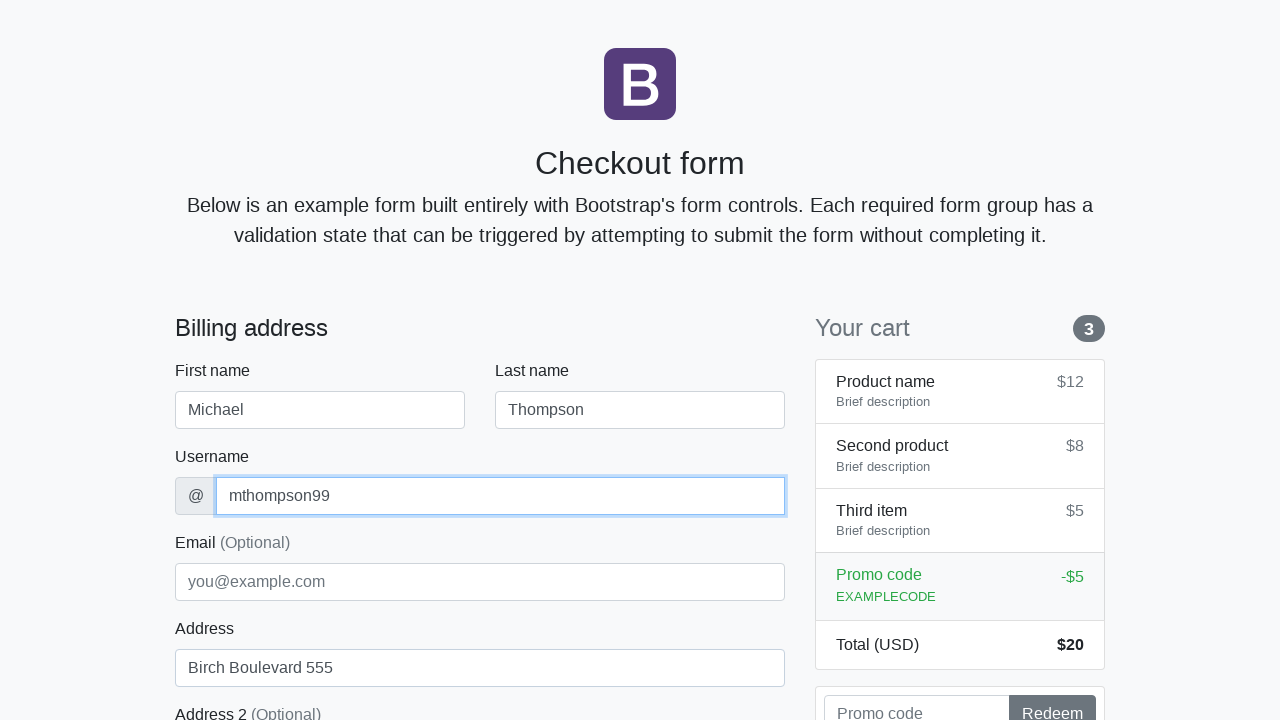

Filled email field with 'mike.t@webmail.com' on #email
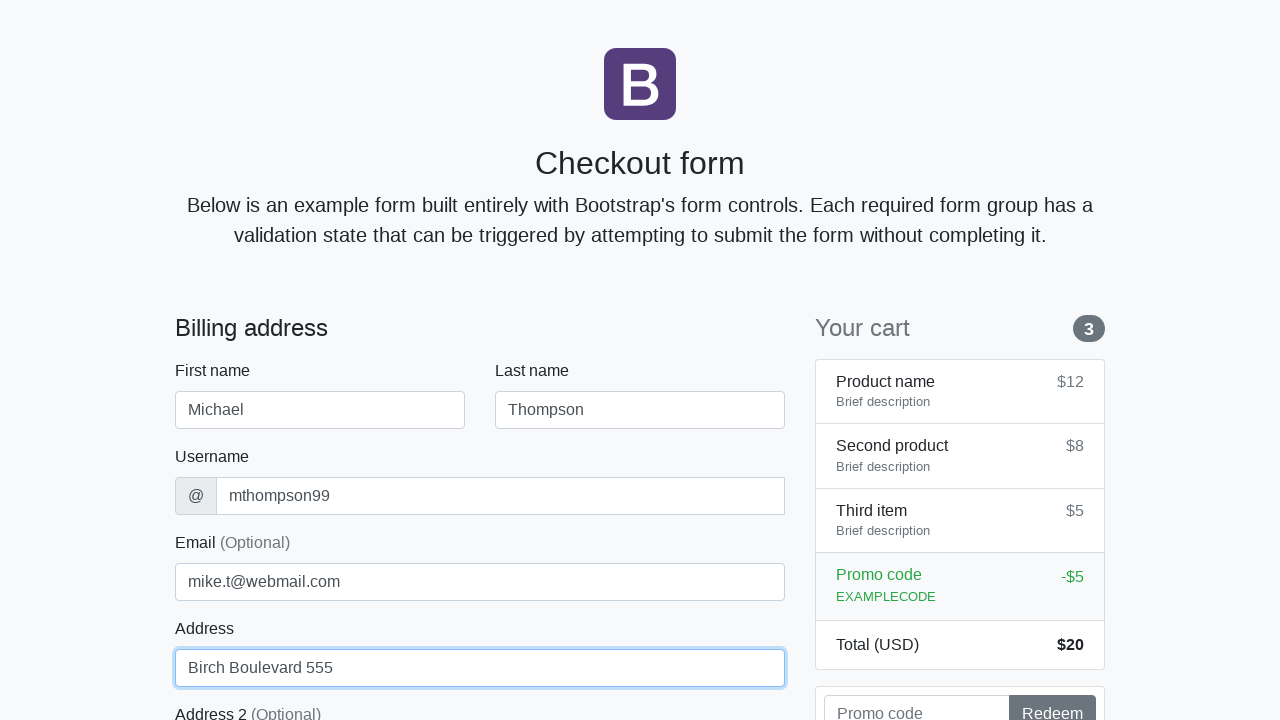

Selected 'United States' from country dropdown on #country
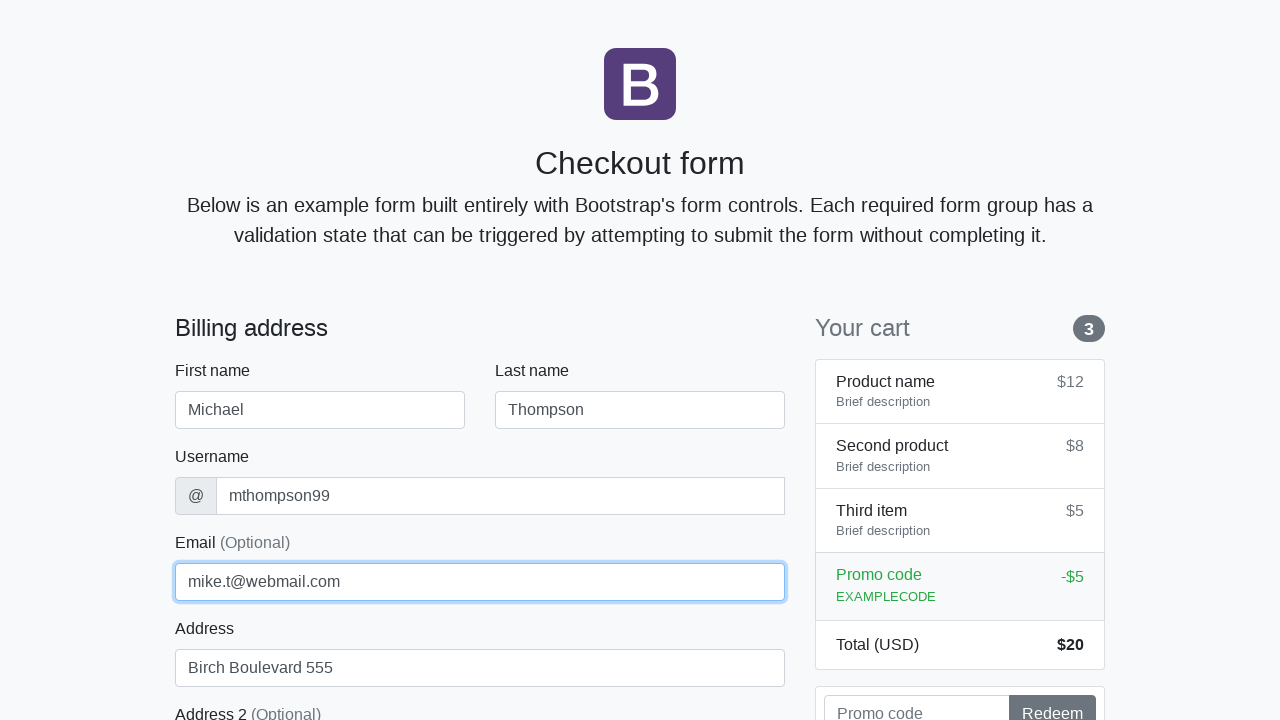

Selected 'California' from state dropdown on #state
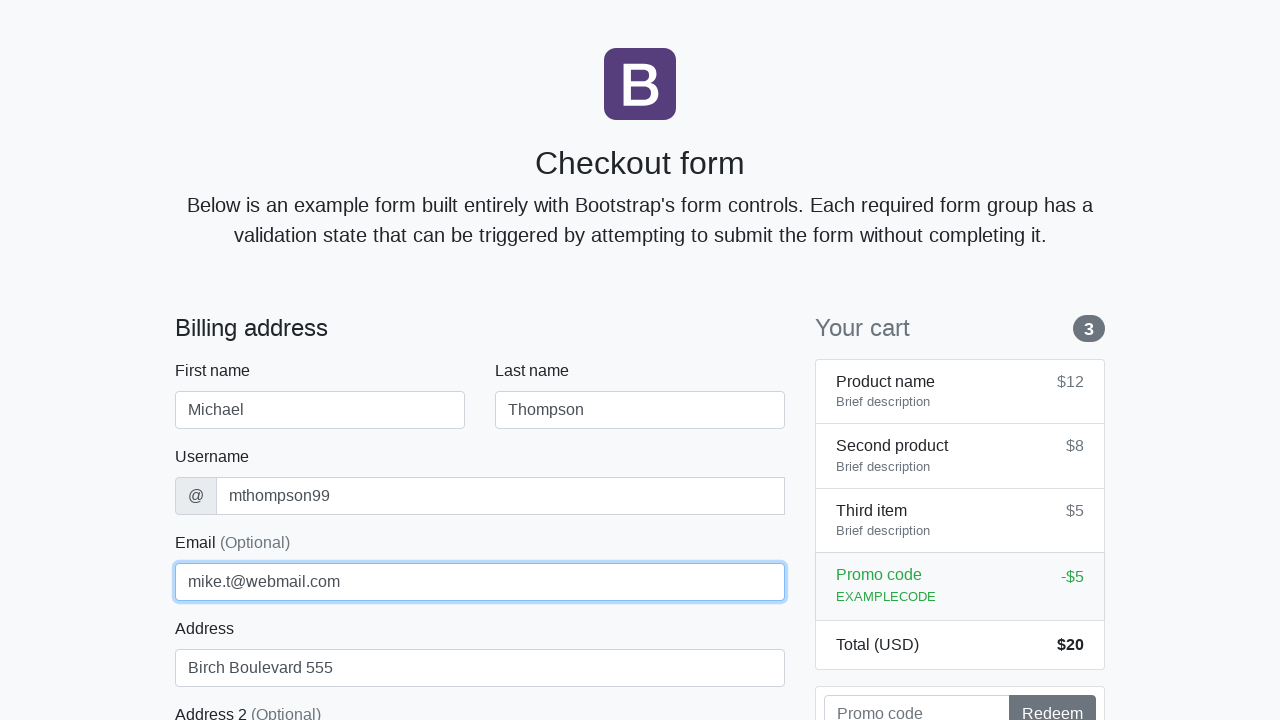

Filled zip code field with '91101' on #zip
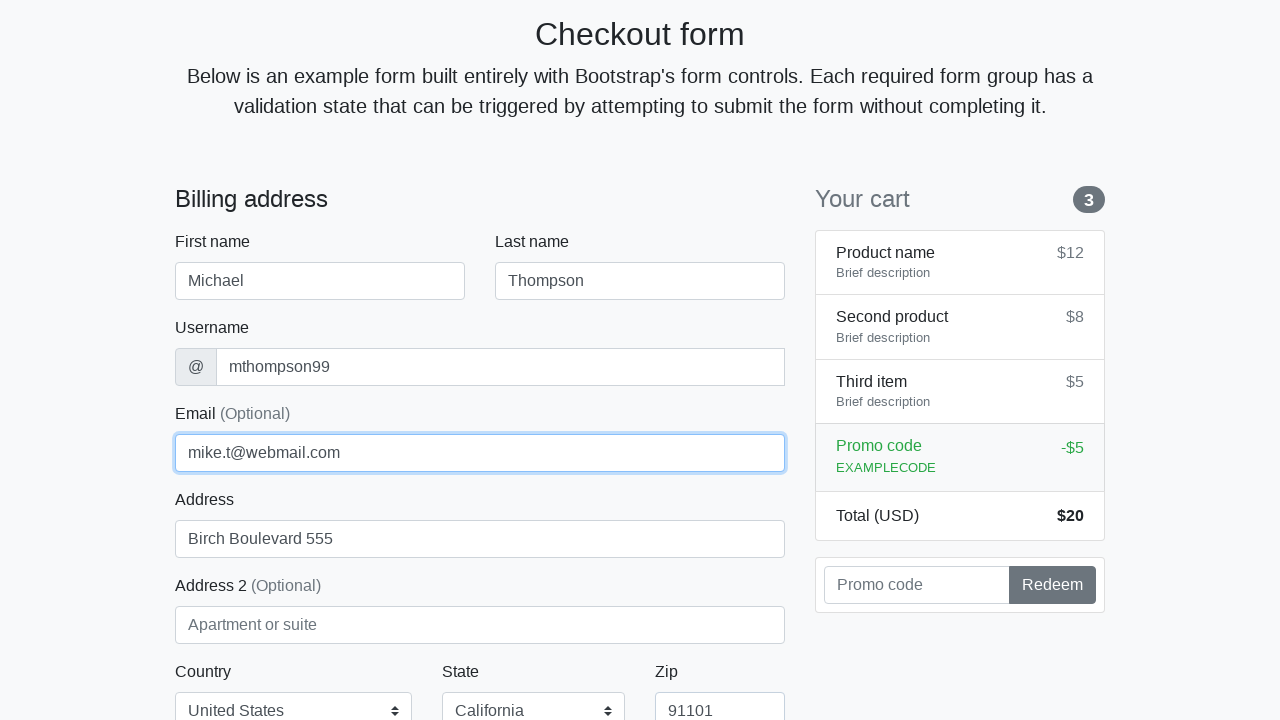

Filled credit card name field with 'Michael Thompson' on #cc-name
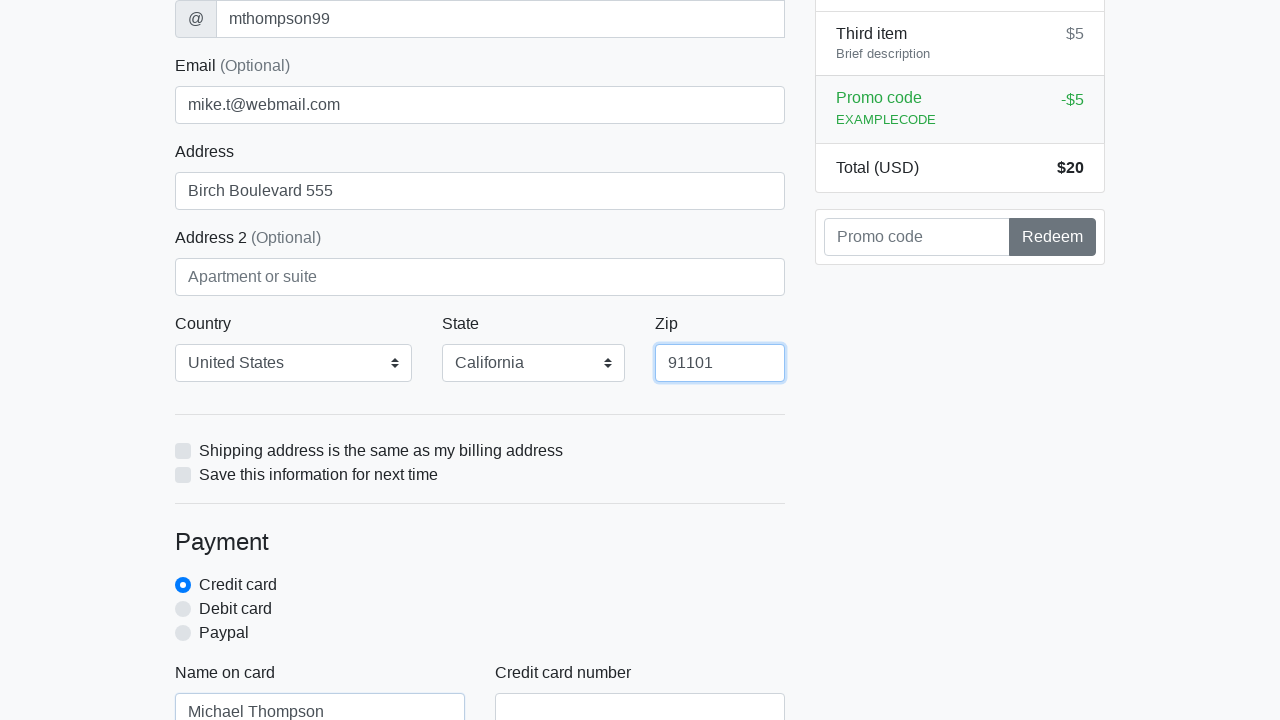

Filled credit card number field with '4539578763621486' on #cc-number
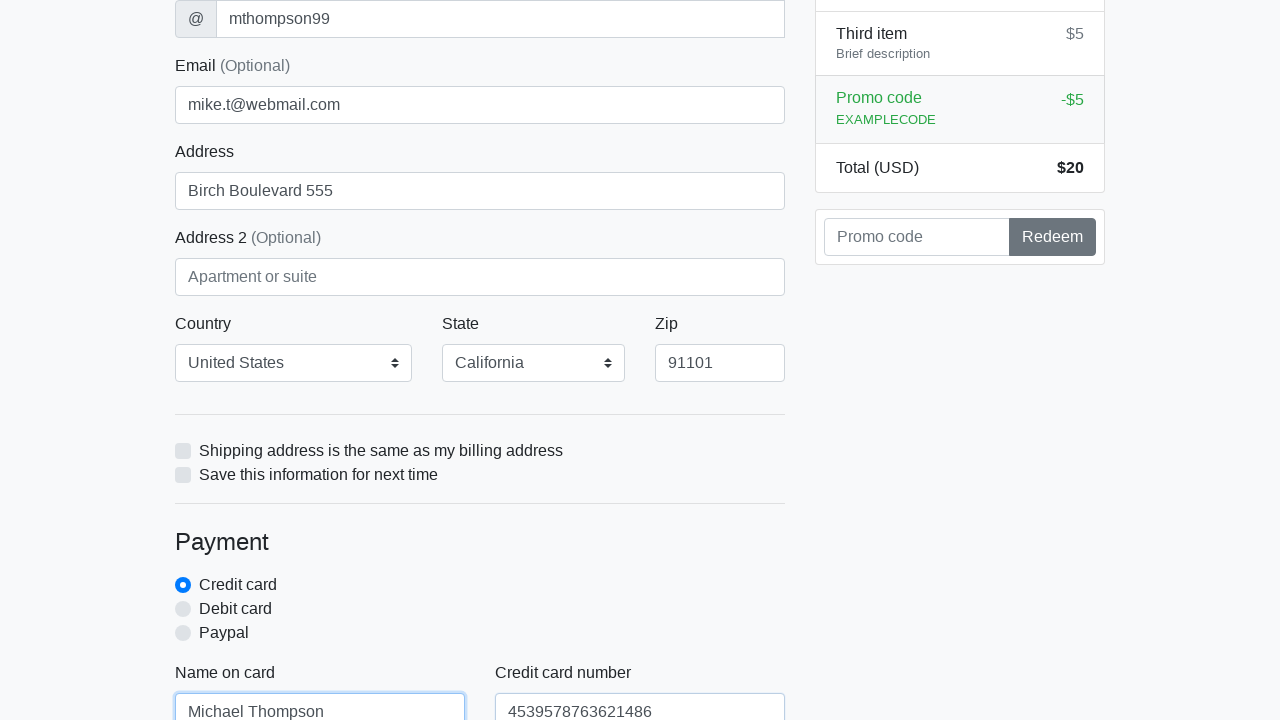

Filled credit card expiration field with '06/2024' on #cc-expiration
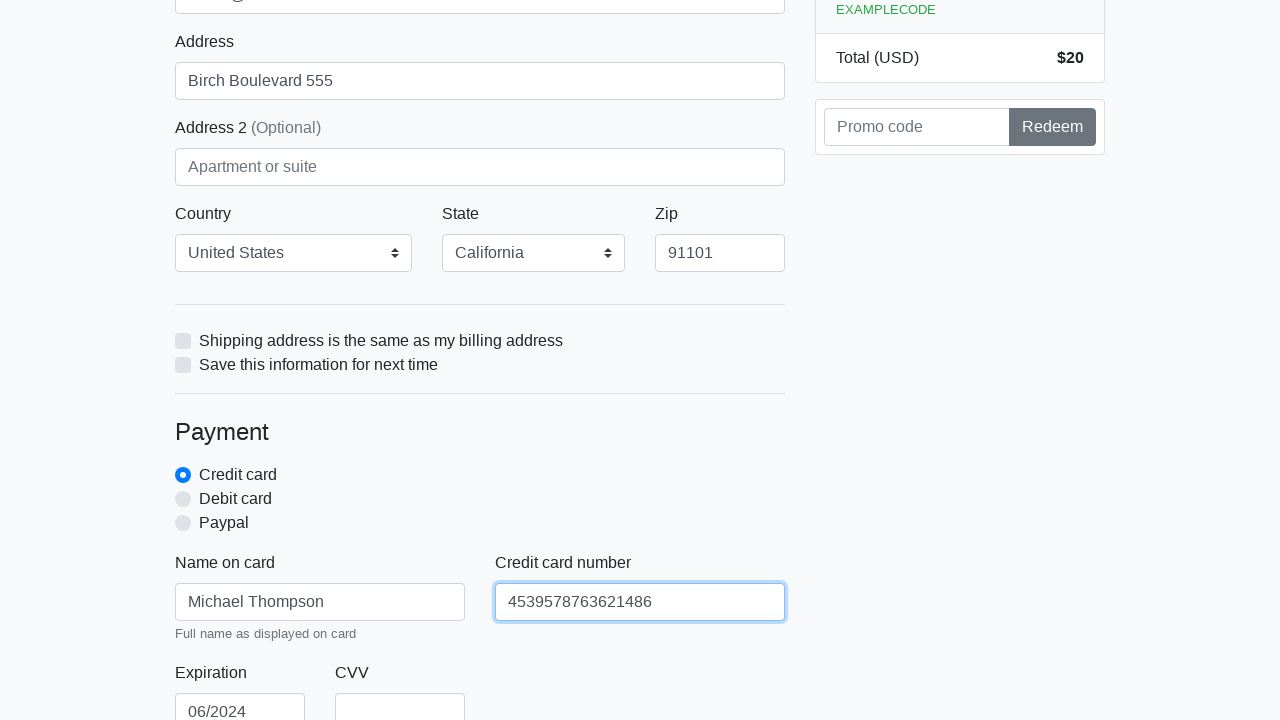

Filled credit card CVV field with '987' on #cc-cvv
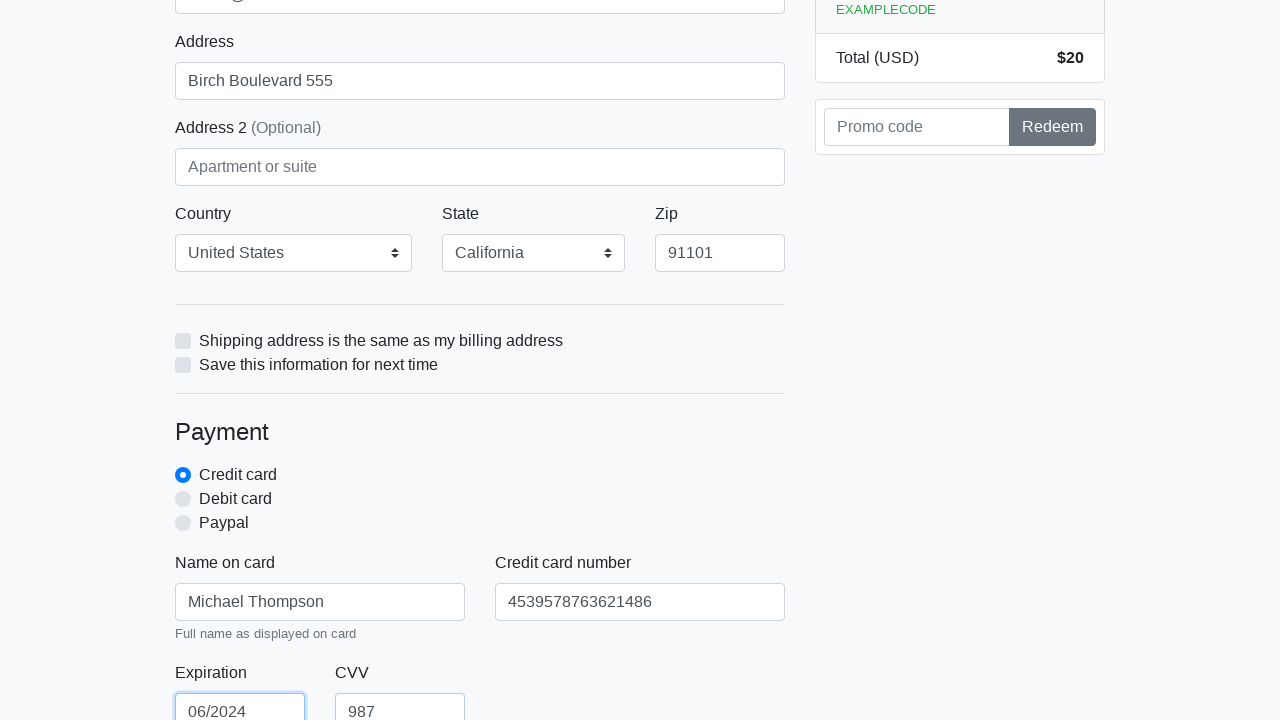

Clicked checkout form submit button at (480, 500) on xpath=/html/body/div/div[2]/div[2]/form/button
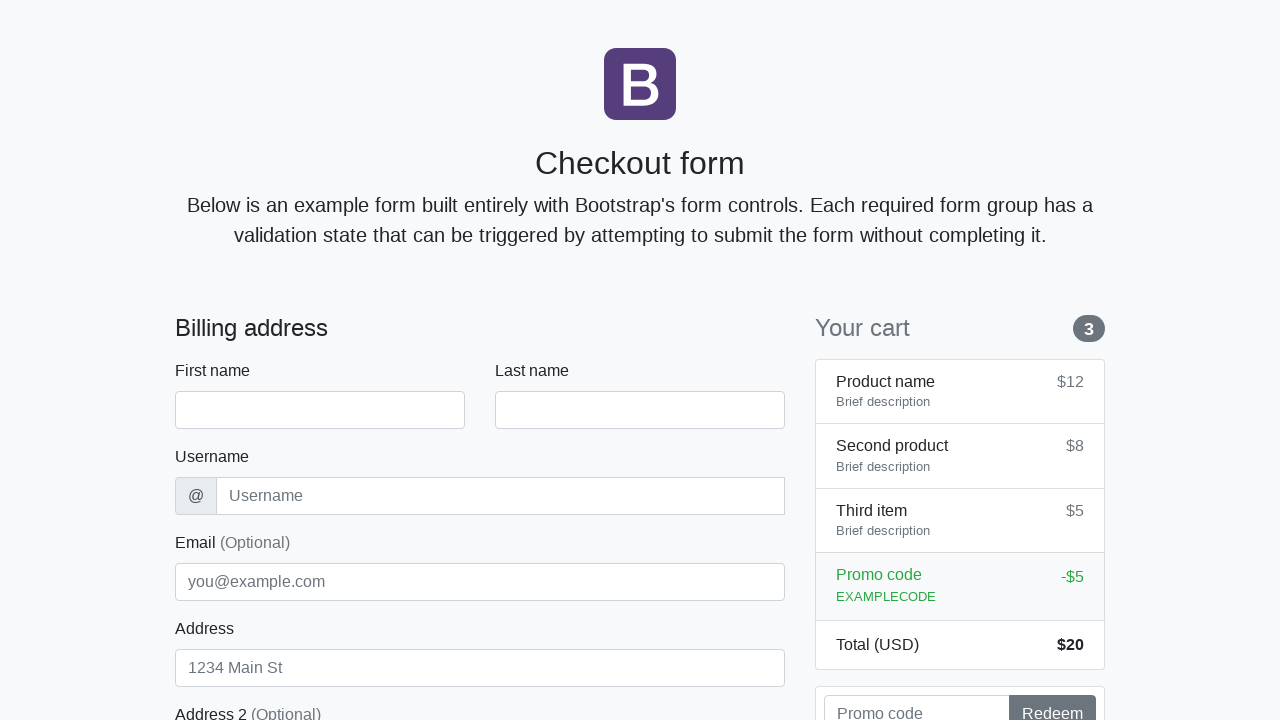

Navigated back to checkout page for next iteration
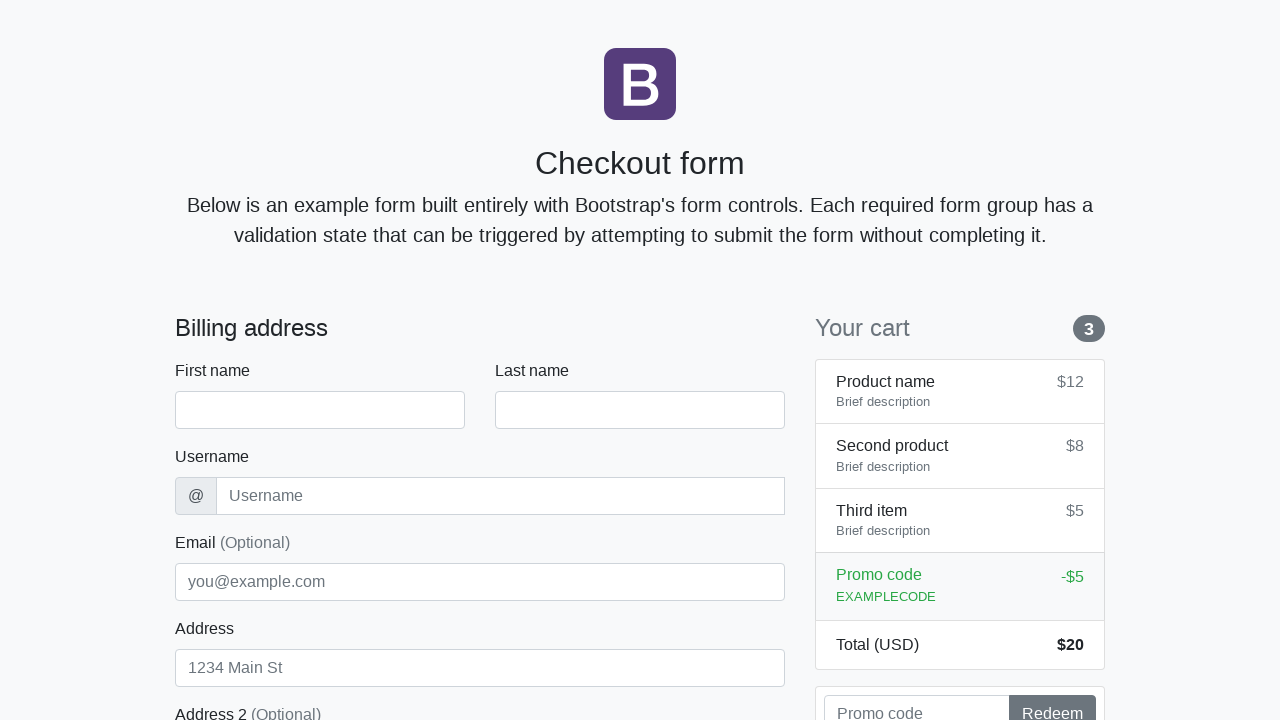

Waited for first name field to be available
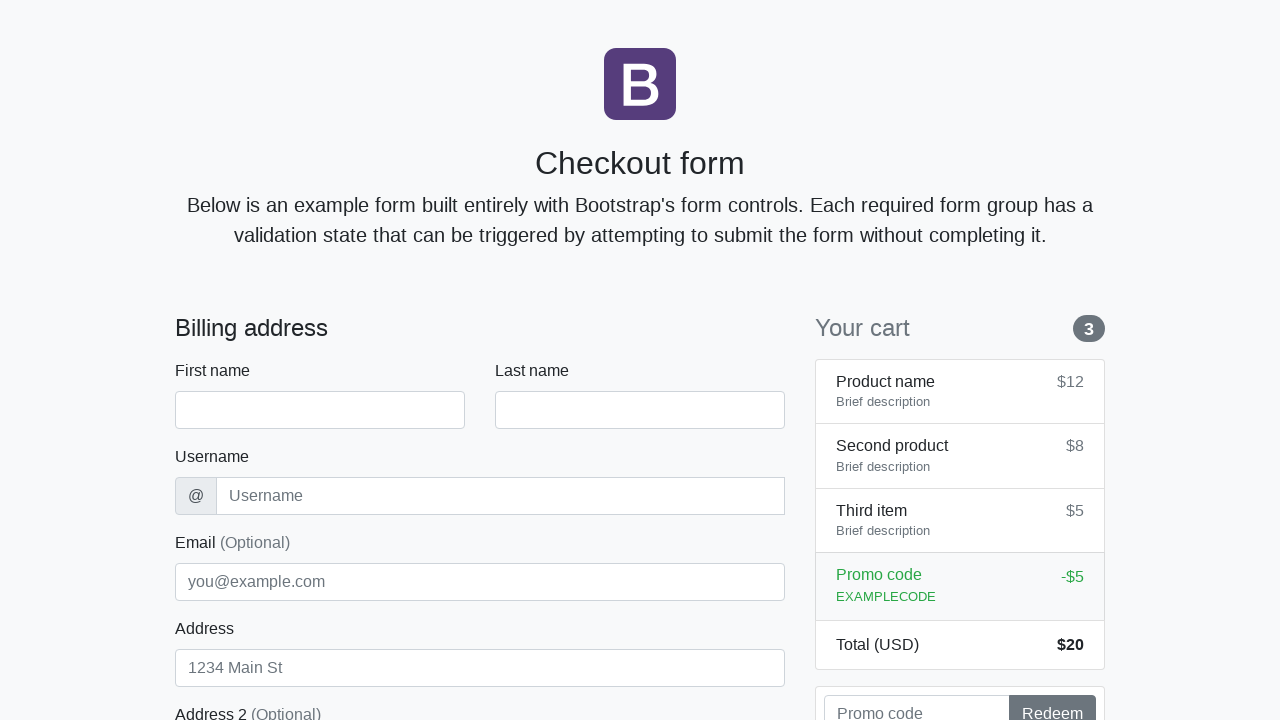

Filled first name field with 'Michael' on #firstName
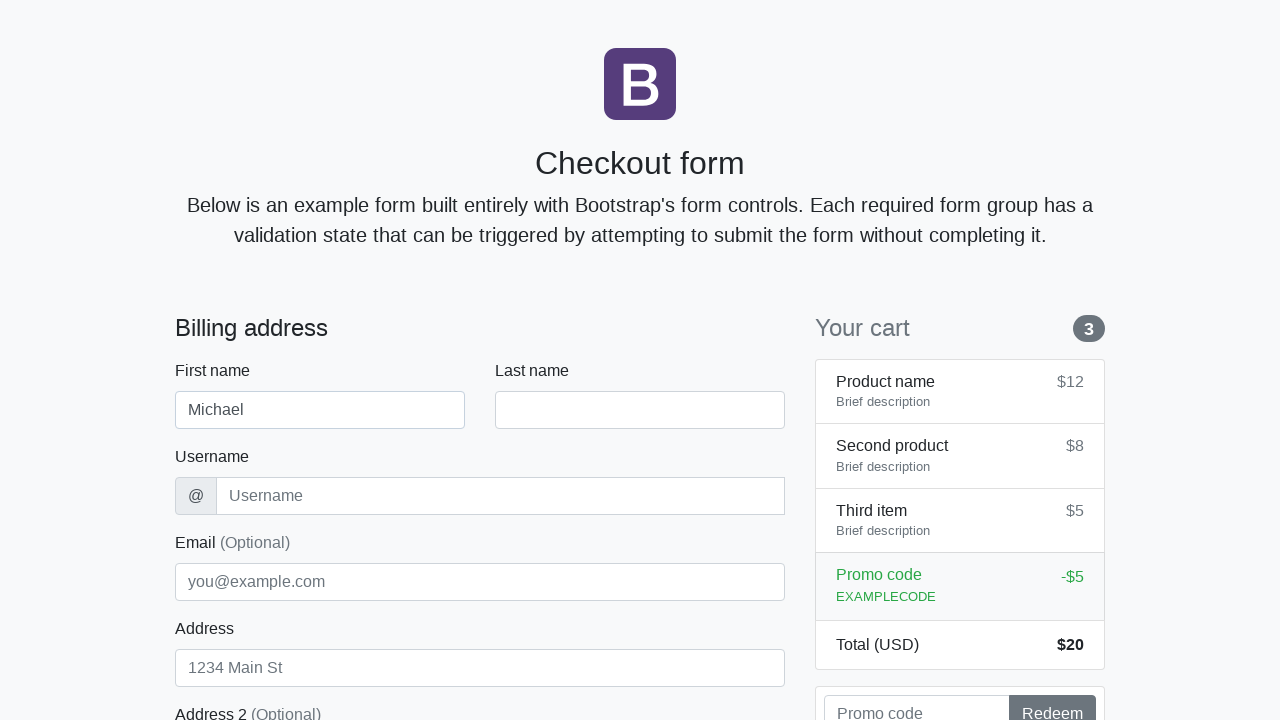

Filled last name field with 'Thompson' on #lastName
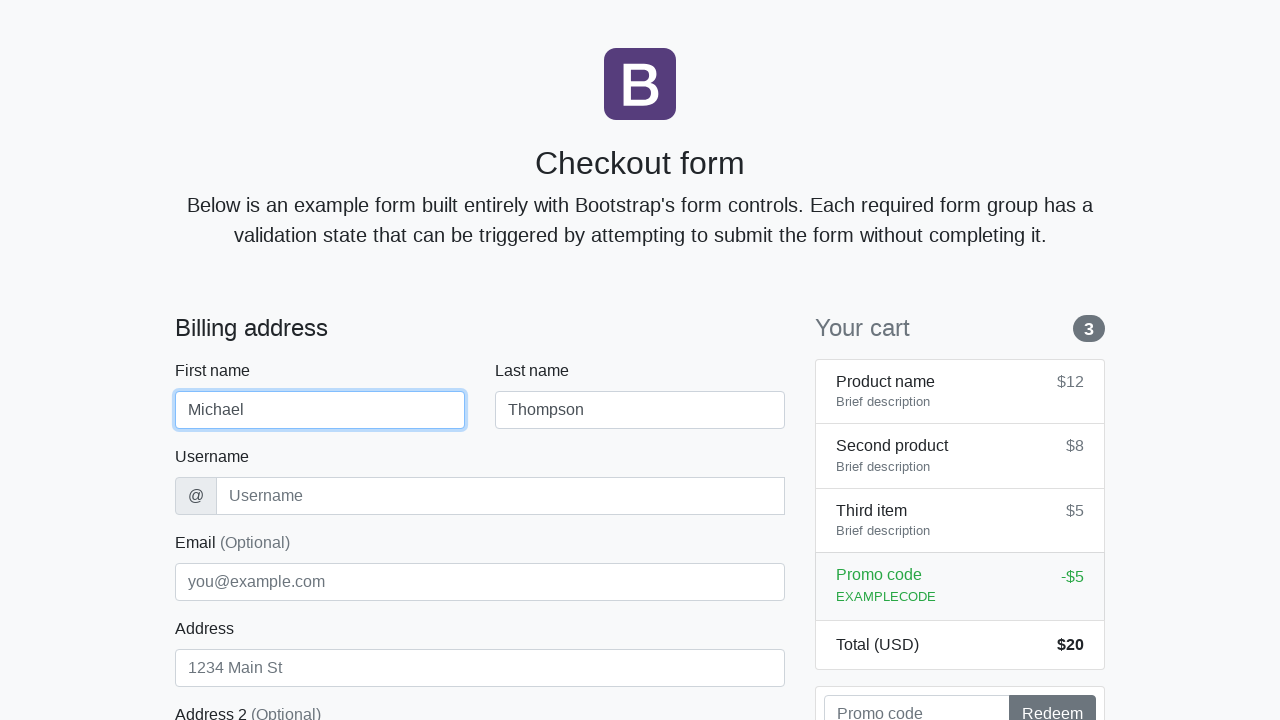

Filled username field with 'mthompson99' on #username
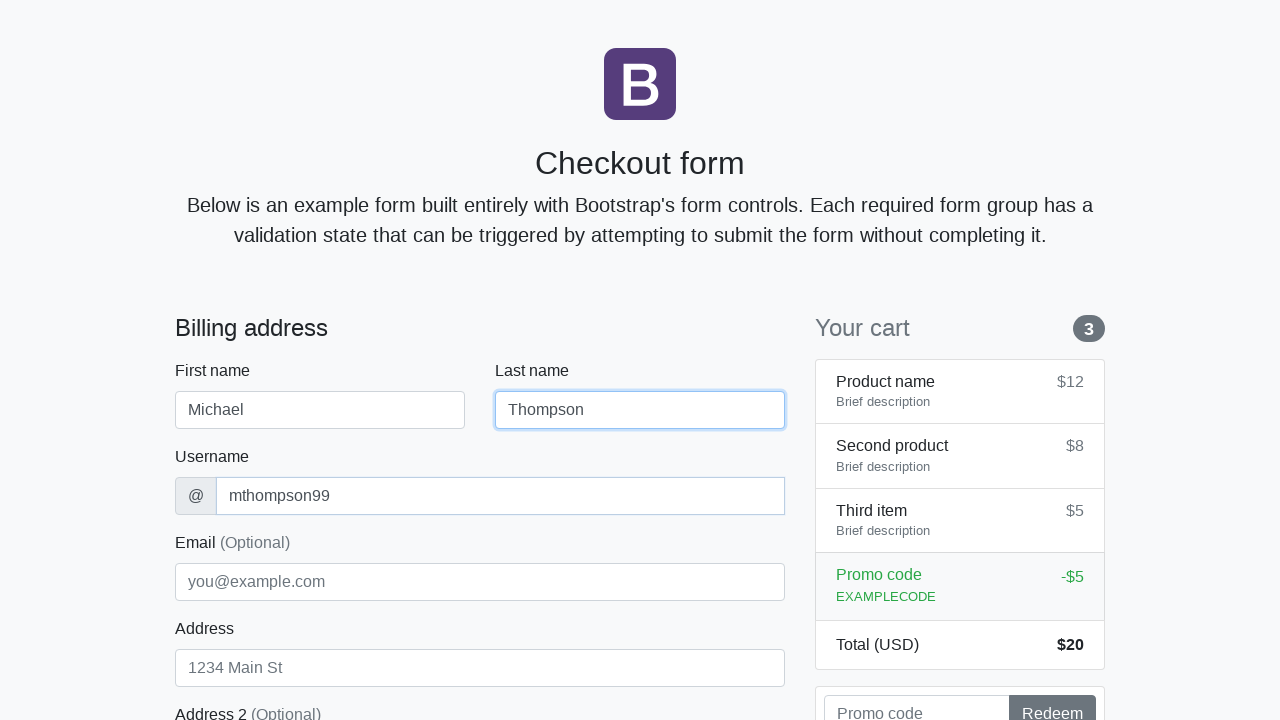

Filled address field with 'Birch Boulevard 555' on #address
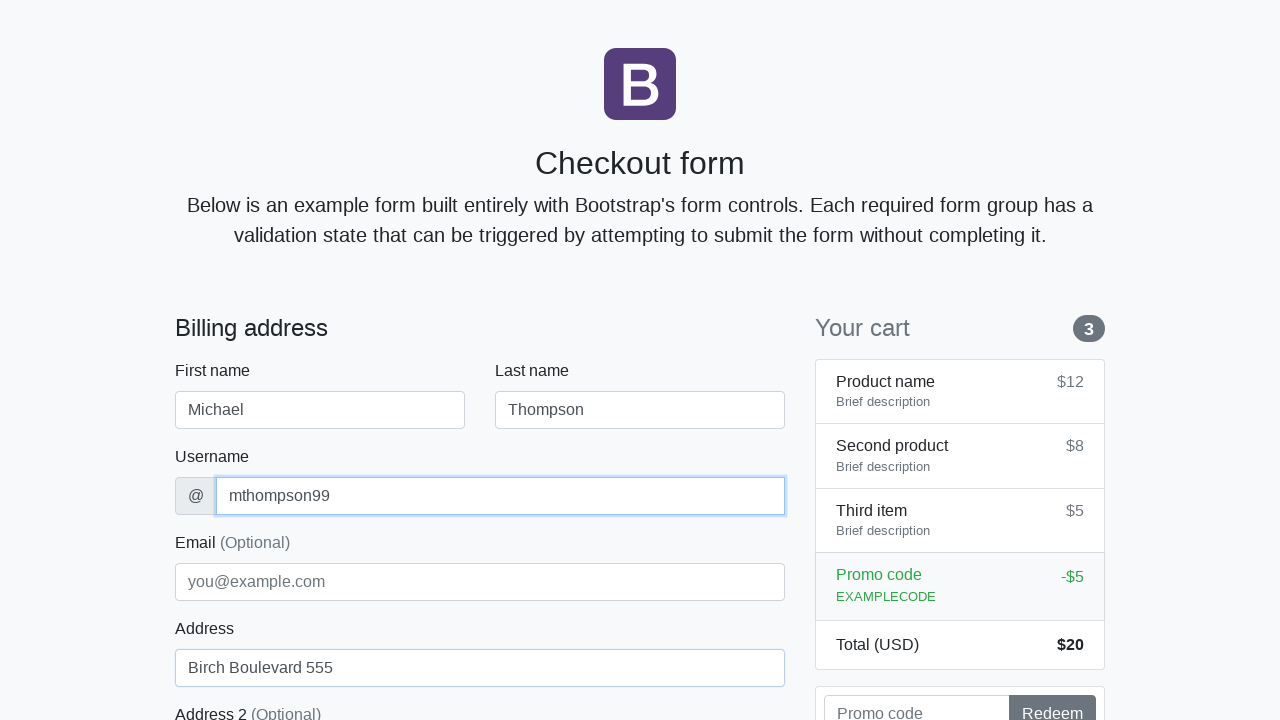

Filled email field with 'mike.t@webmail.com' on #email
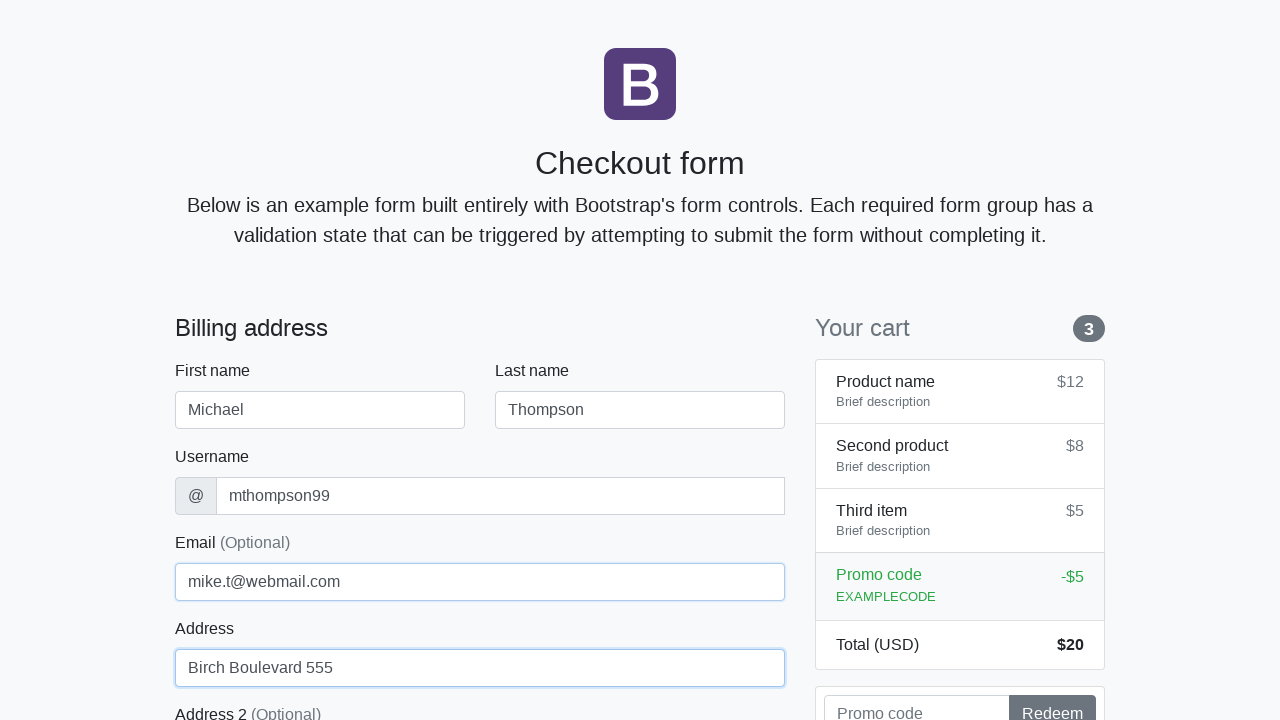

Selected 'United States' from country dropdown on #country
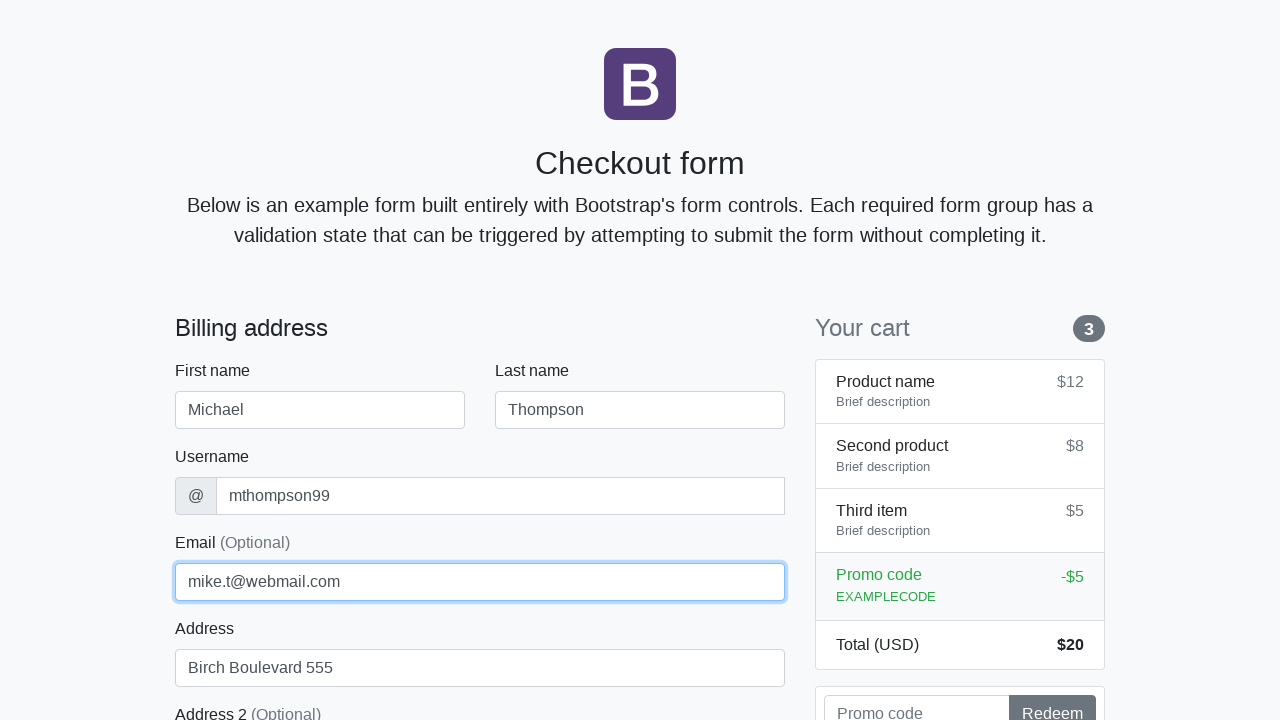

Selected 'California' from state dropdown on #state
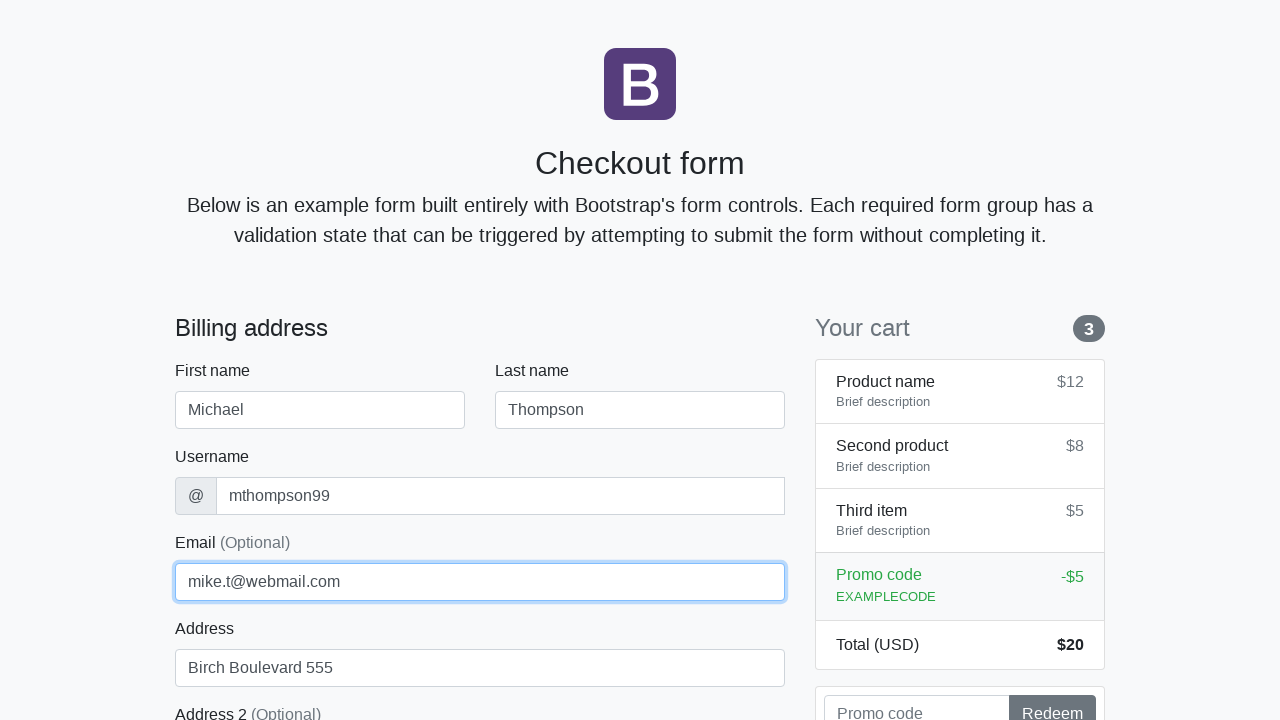

Filled zip code field with '91101' on #zip
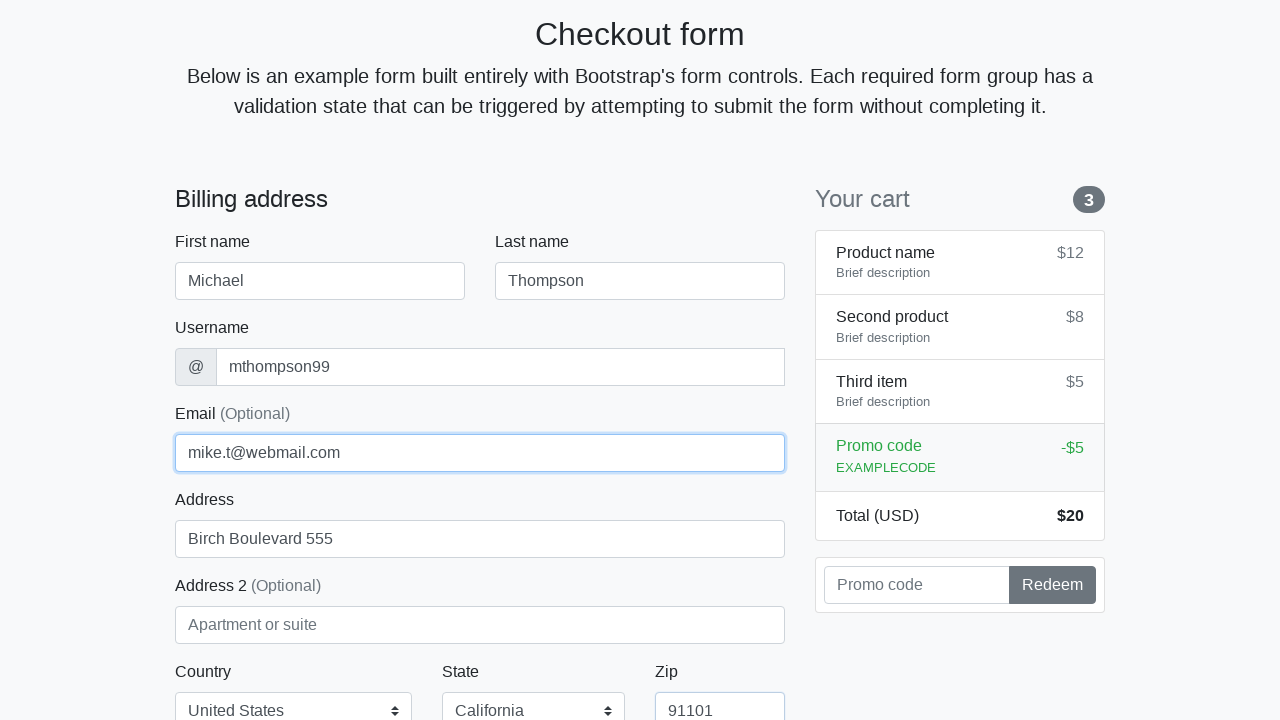

Filled credit card name field with 'Michael Thompson' on #cc-name
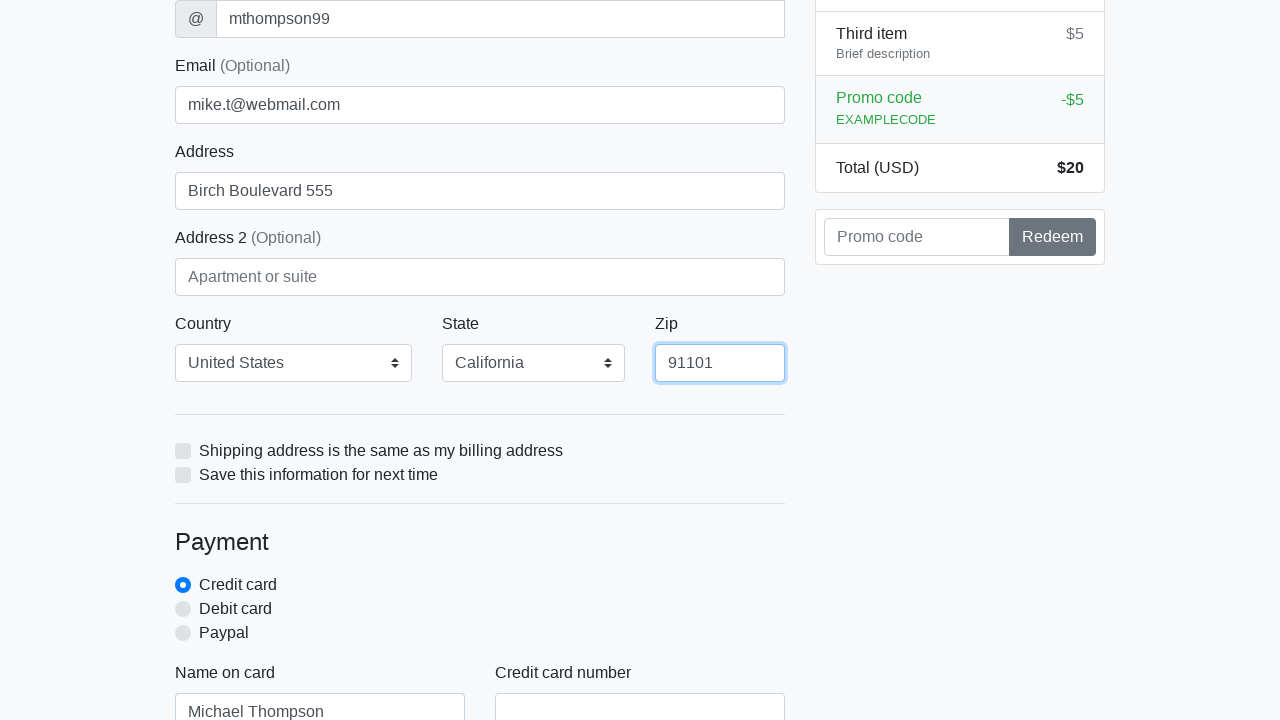

Filled credit card number field with '4539578763621486' on #cc-number
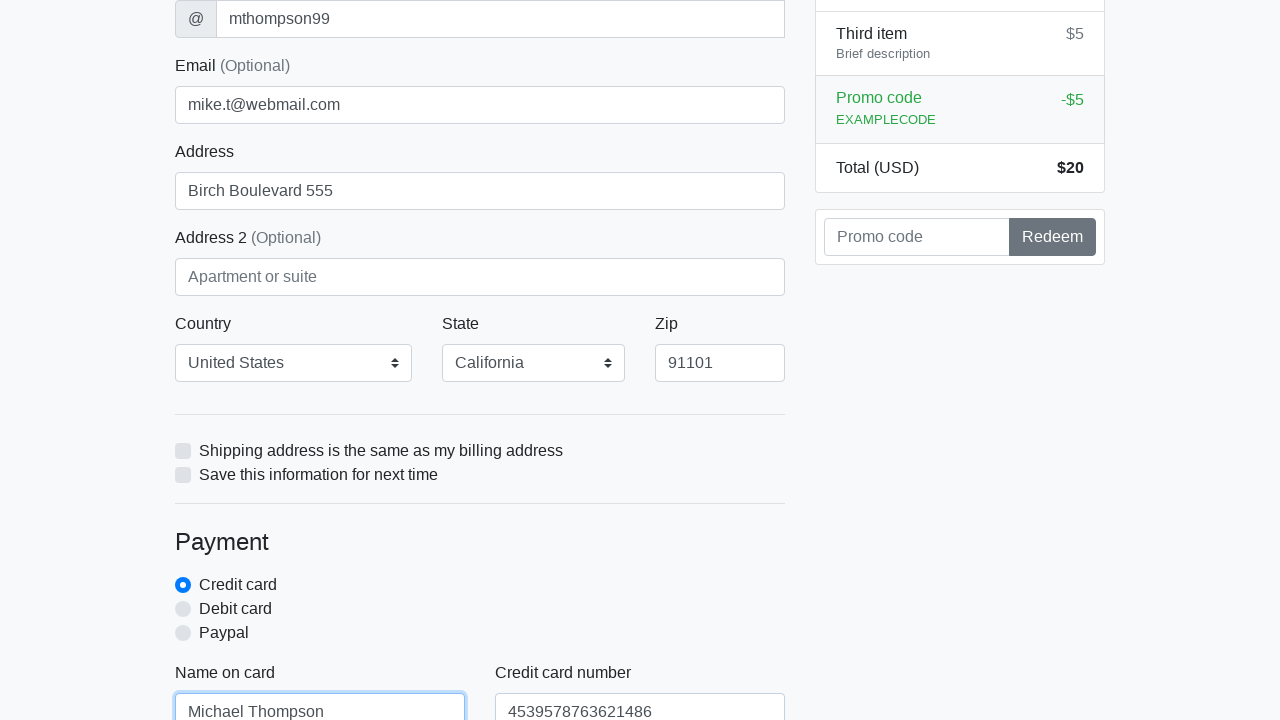

Filled credit card expiration field with '06/2024' on #cc-expiration
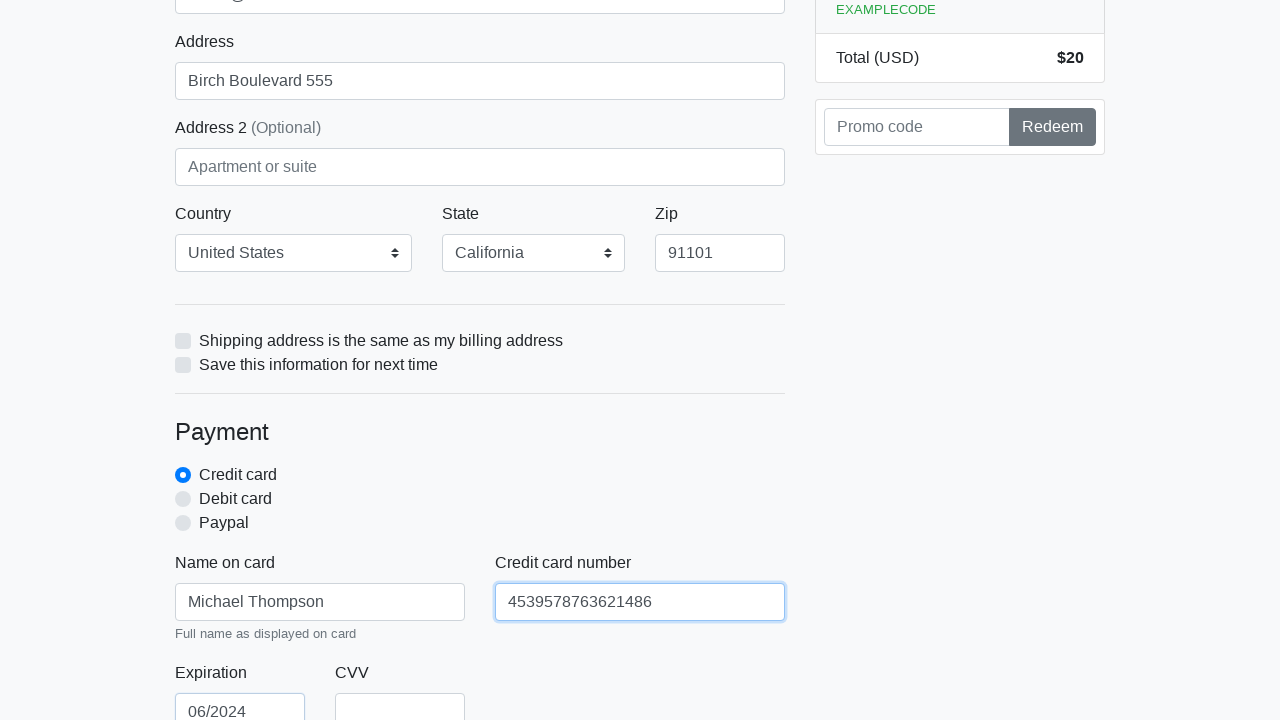

Filled credit card CVV field with '987' on #cc-cvv
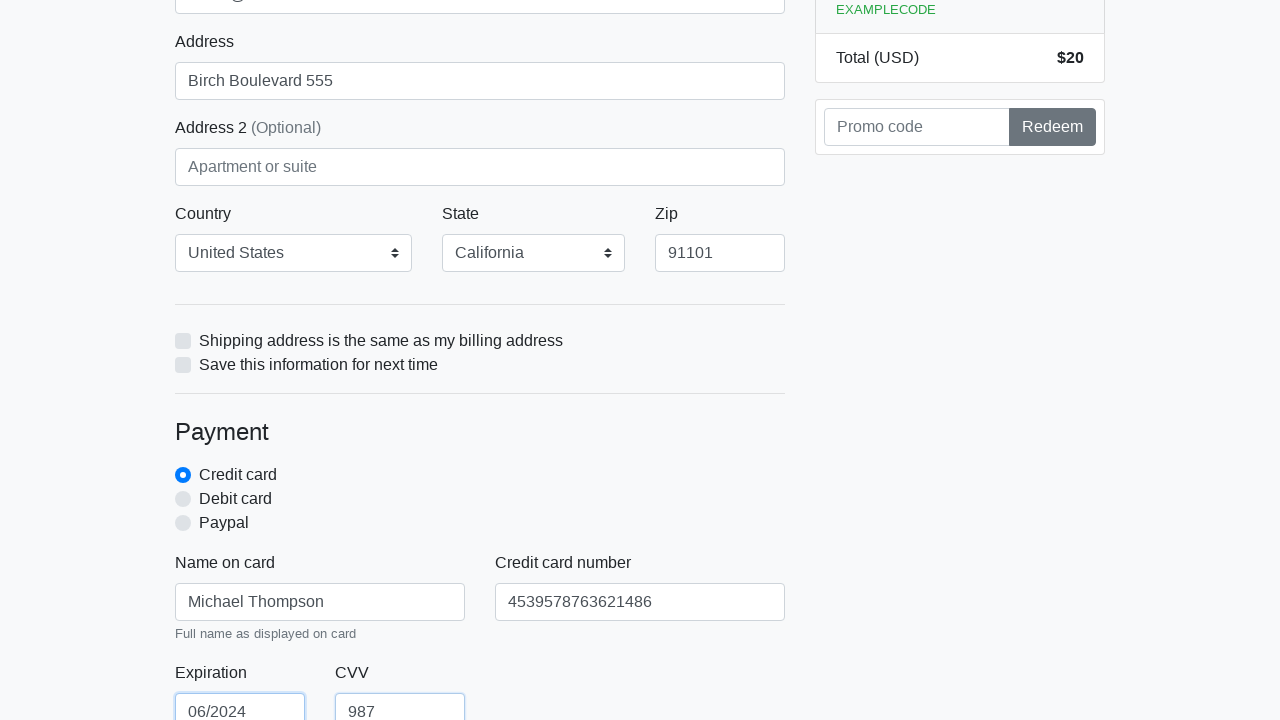

Clicked checkout form submit button at (480, 500) on xpath=/html/body/div/div[2]/div[2]/form/button
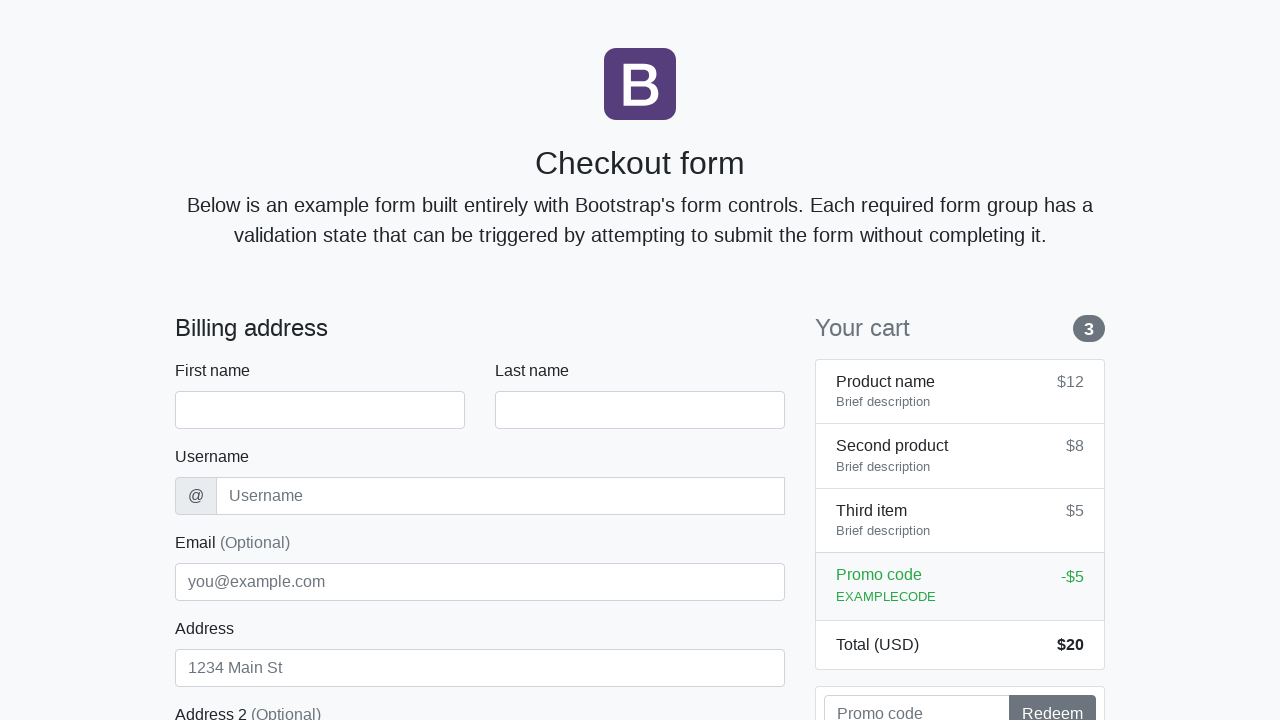

Navigated back to checkout page for next iteration
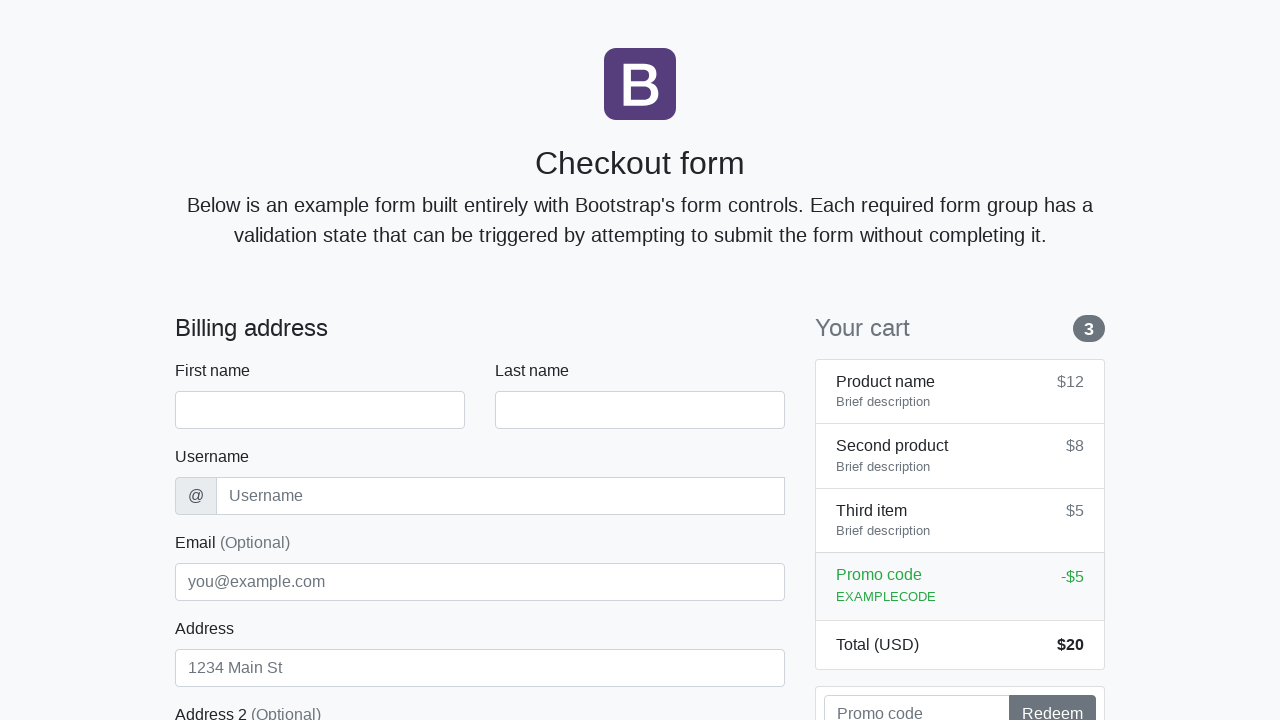

Waited for first name field to be available
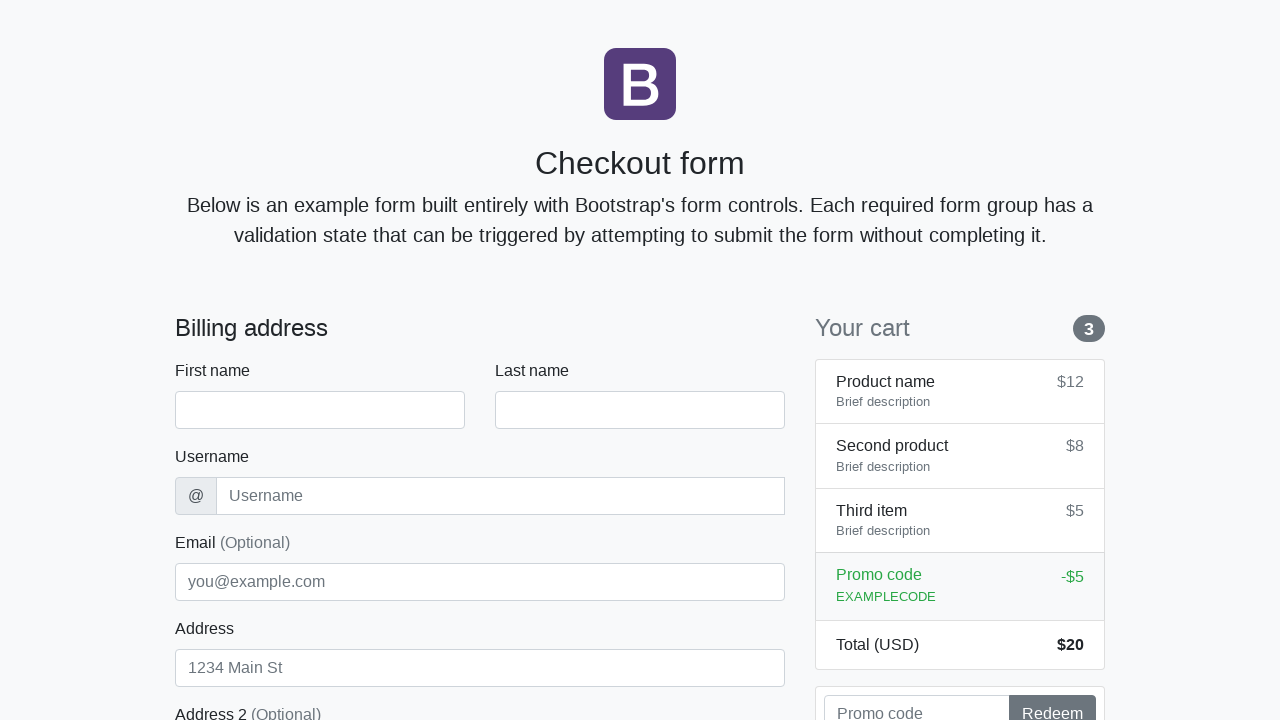

Filled first name field with 'Michael' on #firstName
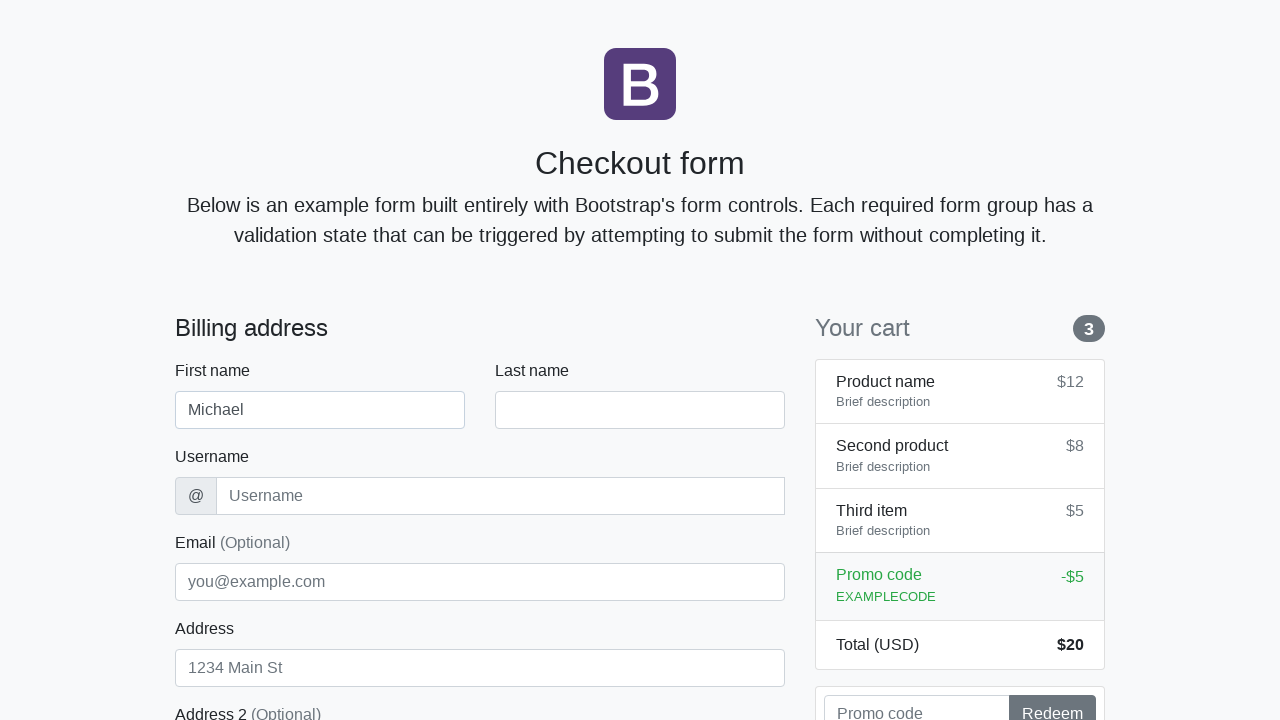

Filled last name field with 'Thompson' on #lastName
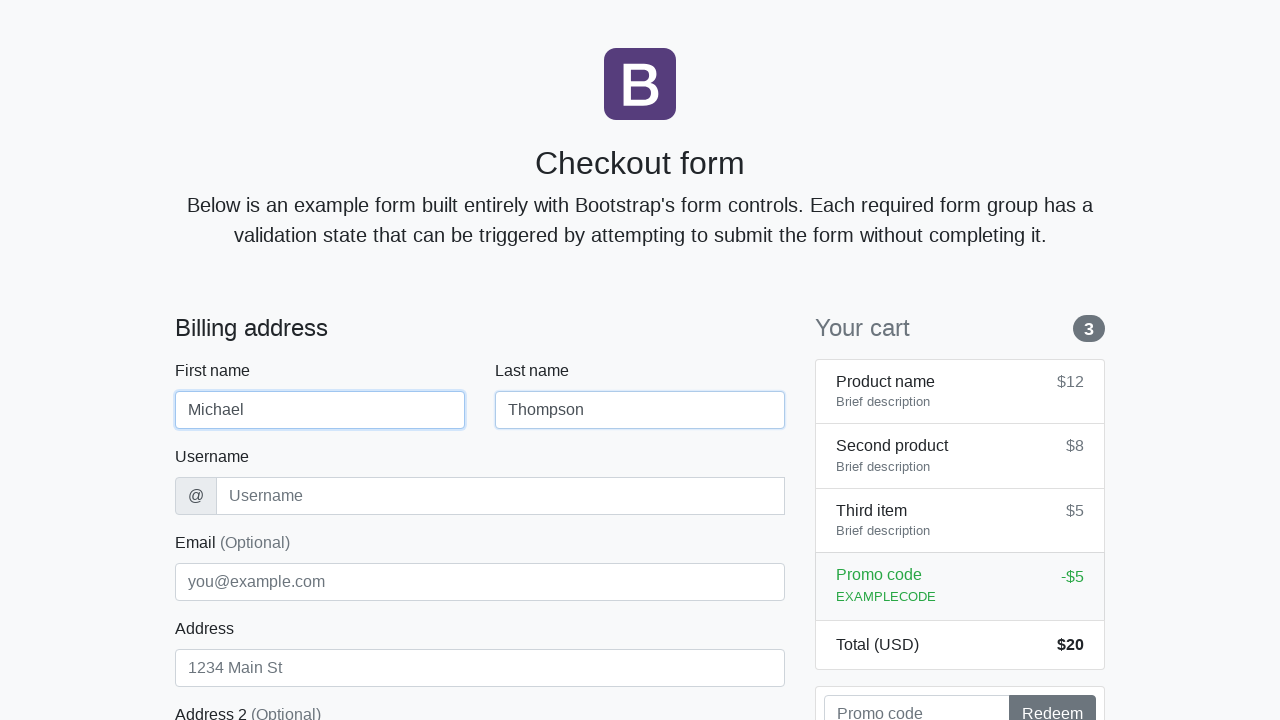

Filled username field with 'mthompson99' on #username
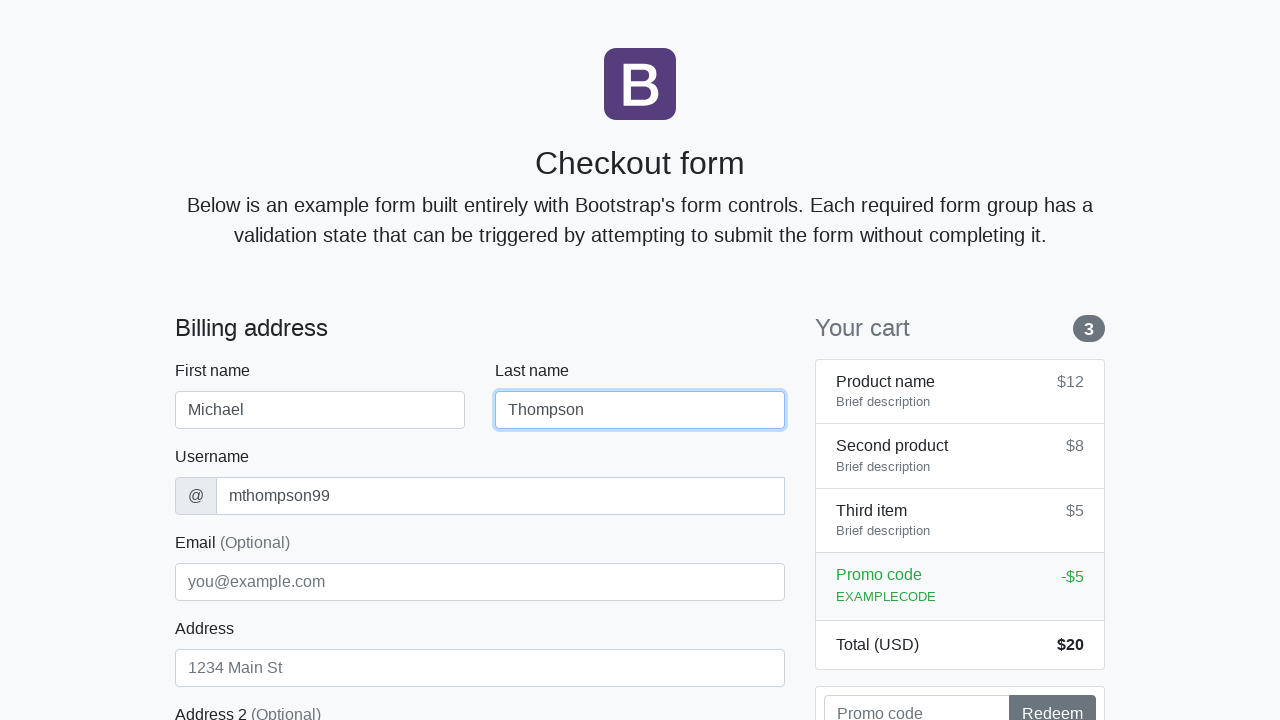

Filled address field with 'Birch Boulevard 555' on #address
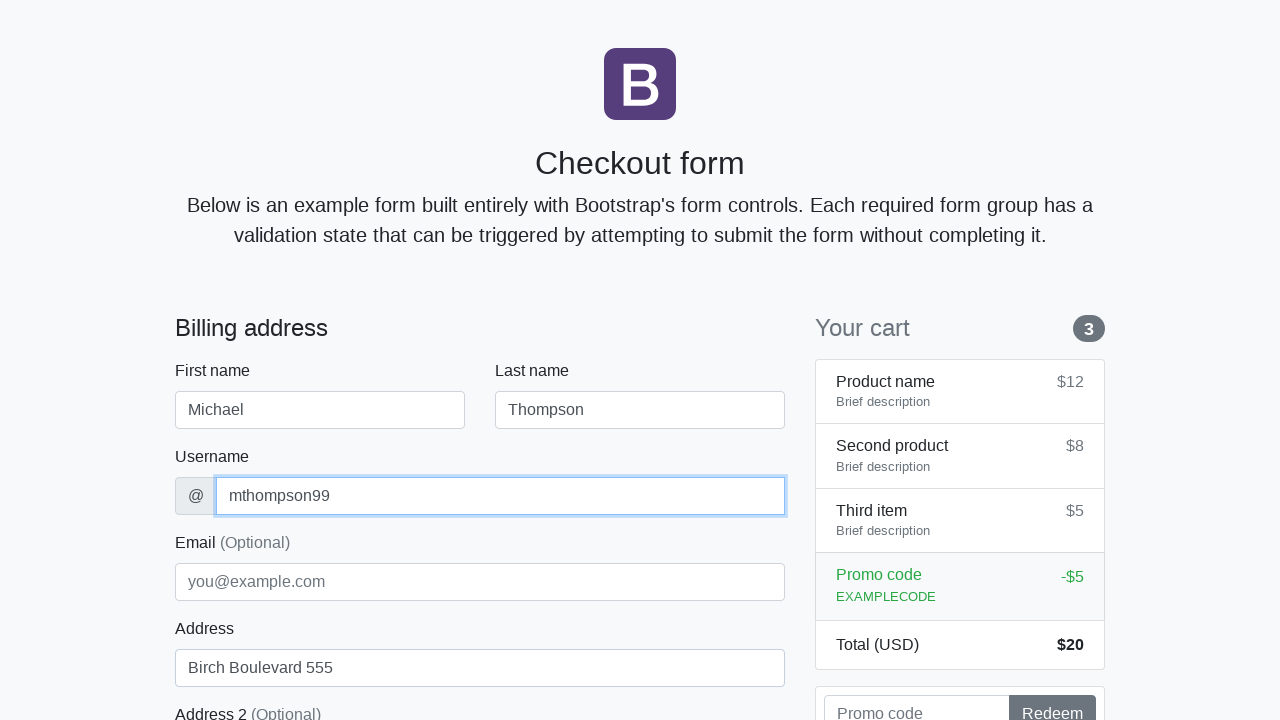

Filled email field with 'mike.t@webmail.com' on #email
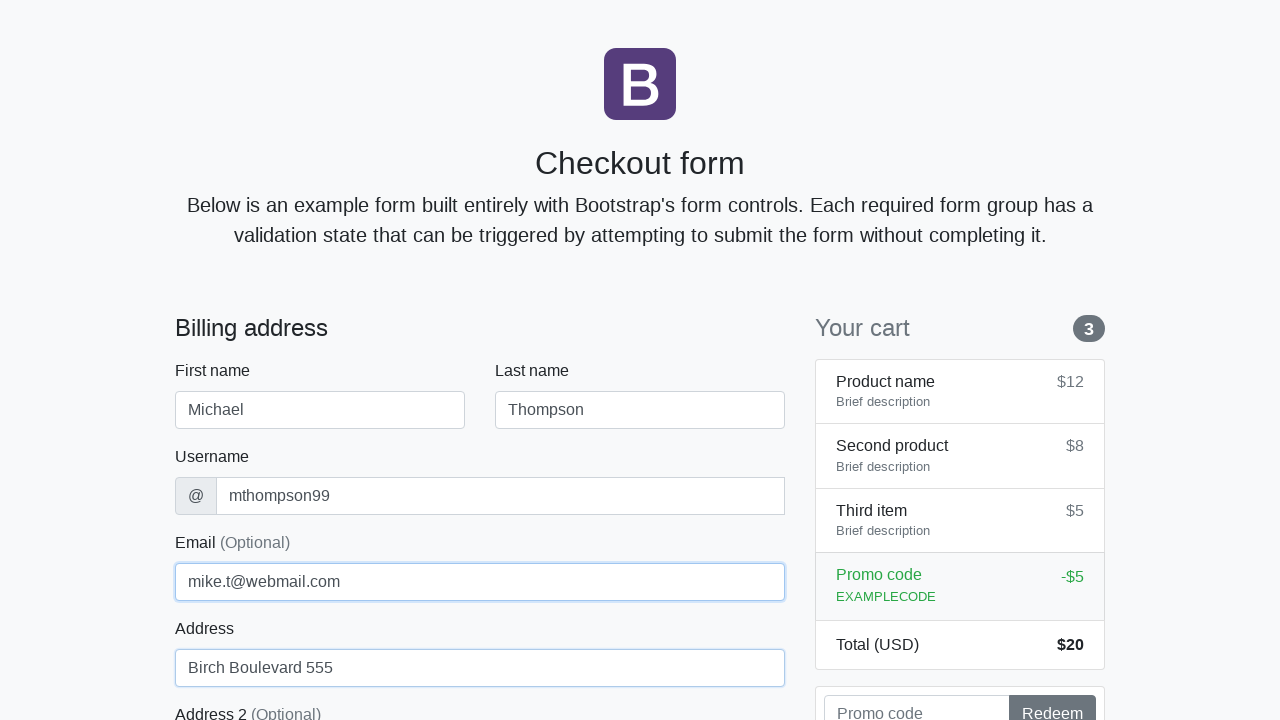

Selected 'United States' from country dropdown on #country
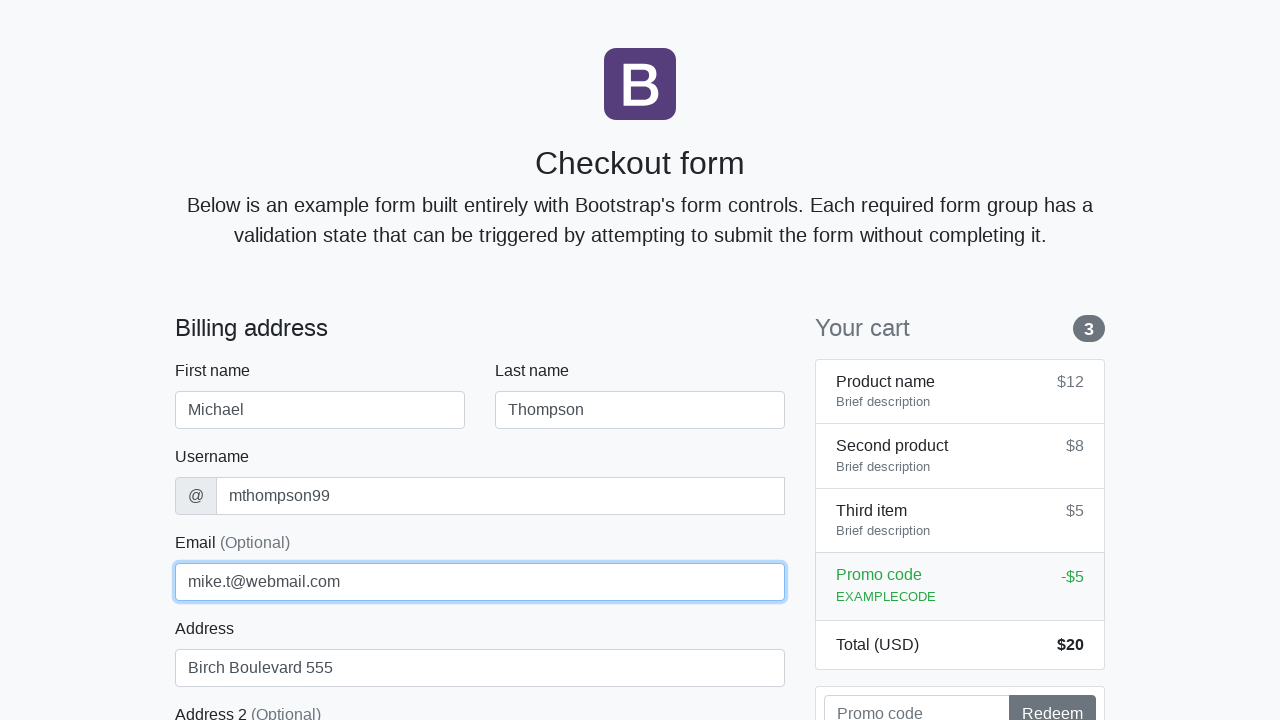

Selected 'California' from state dropdown on #state
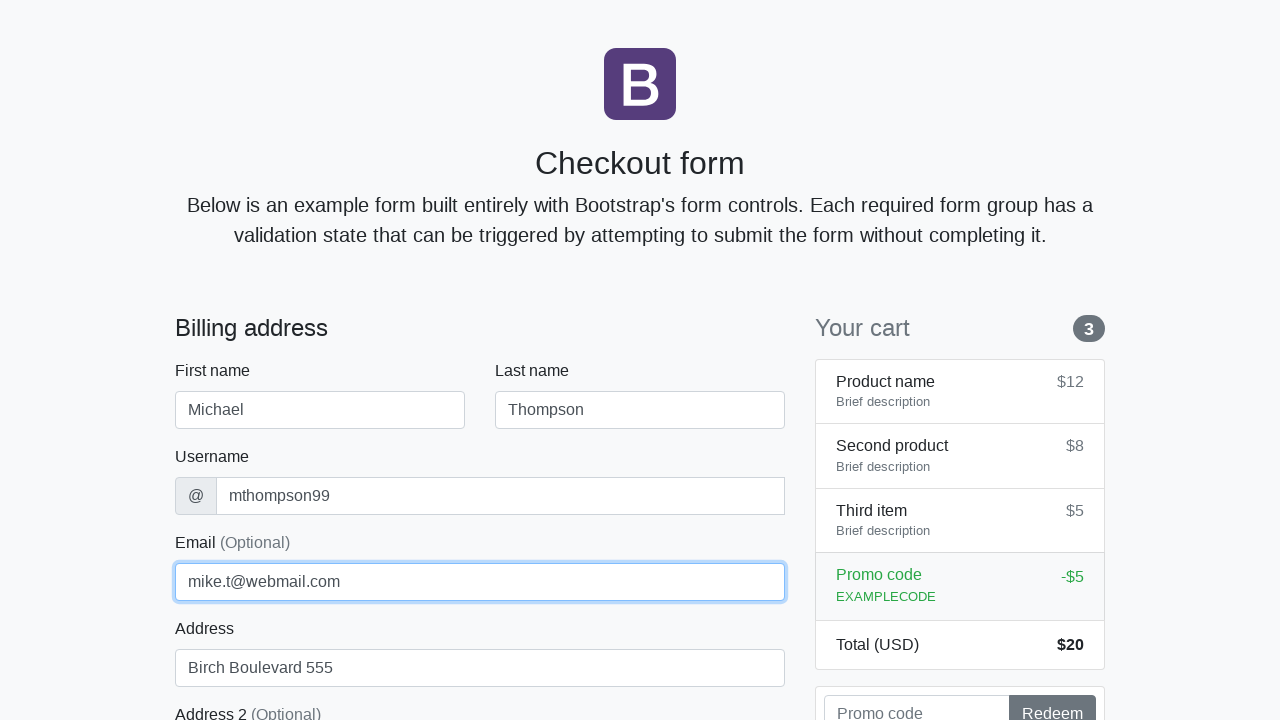

Filled zip code field with '91101' on #zip
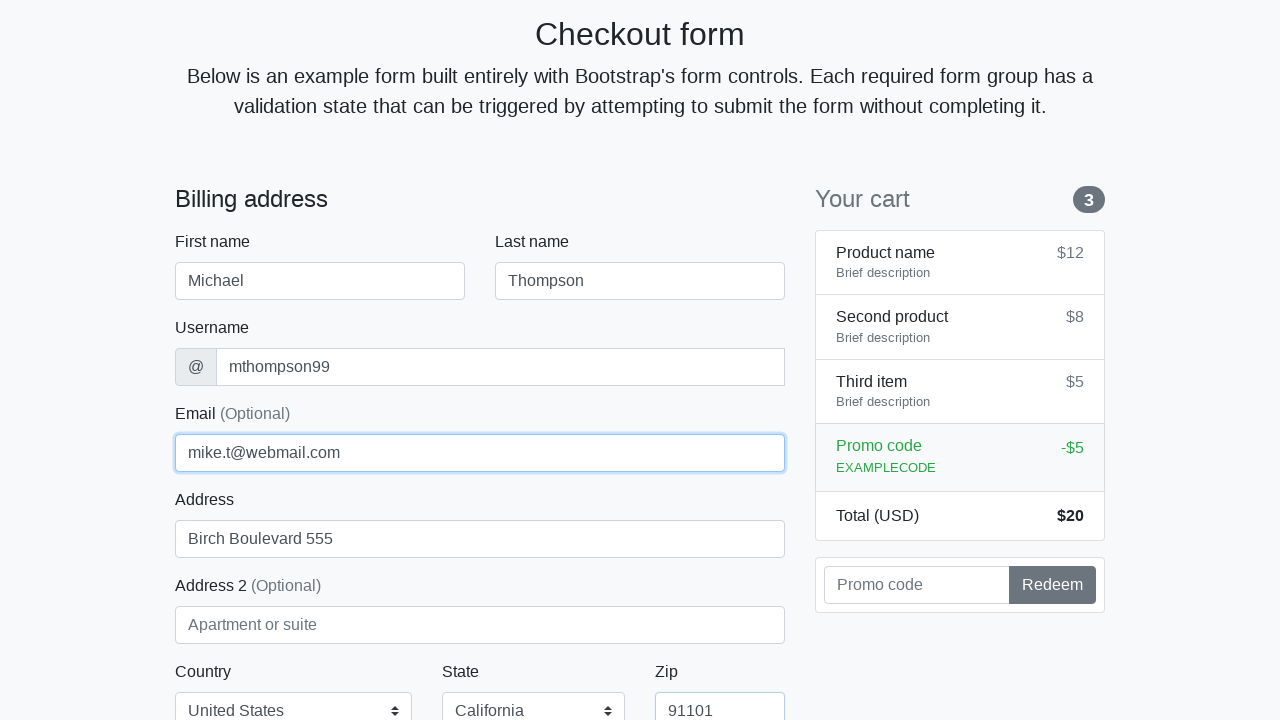

Filled credit card name field with 'Michael Thompson' on #cc-name
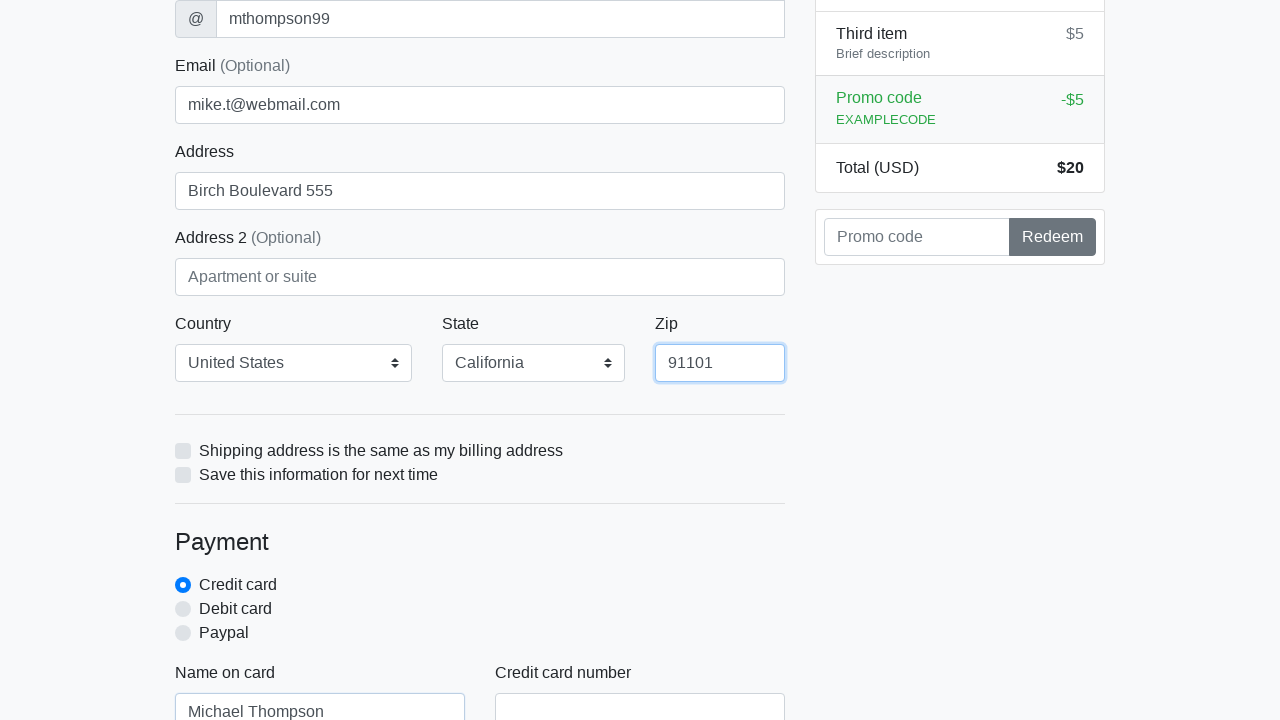

Filled credit card number field with '4539578763621486' on #cc-number
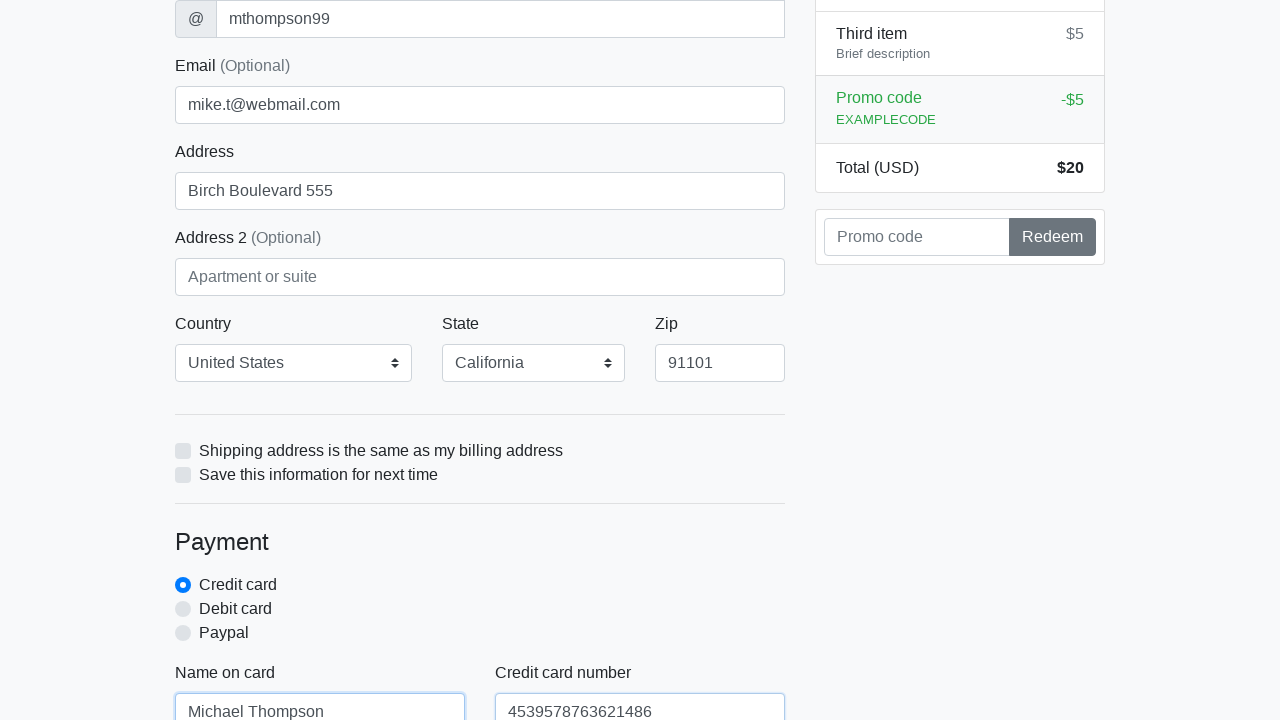

Filled credit card expiration field with '06/2024' on #cc-expiration
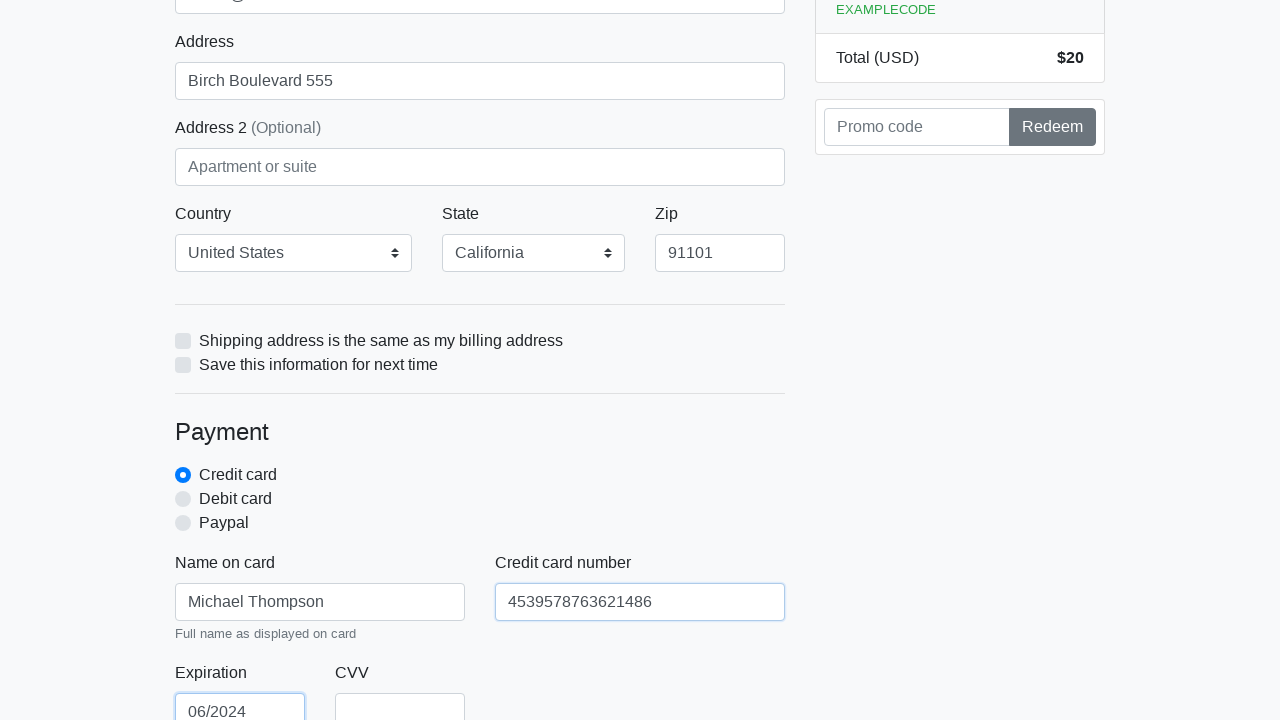

Filled credit card CVV field with '987' on #cc-cvv
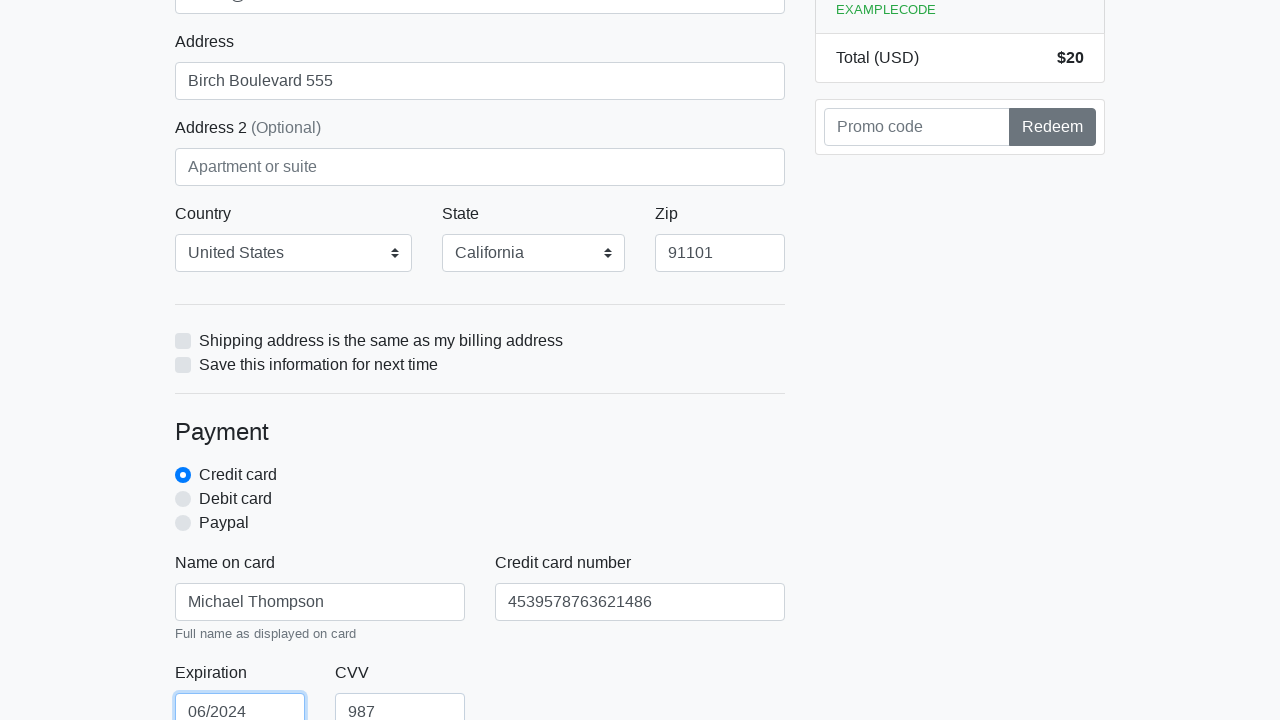

Clicked checkout form submit button at (480, 500) on xpath=/html/body/div/div[2]/div[2]/form/button
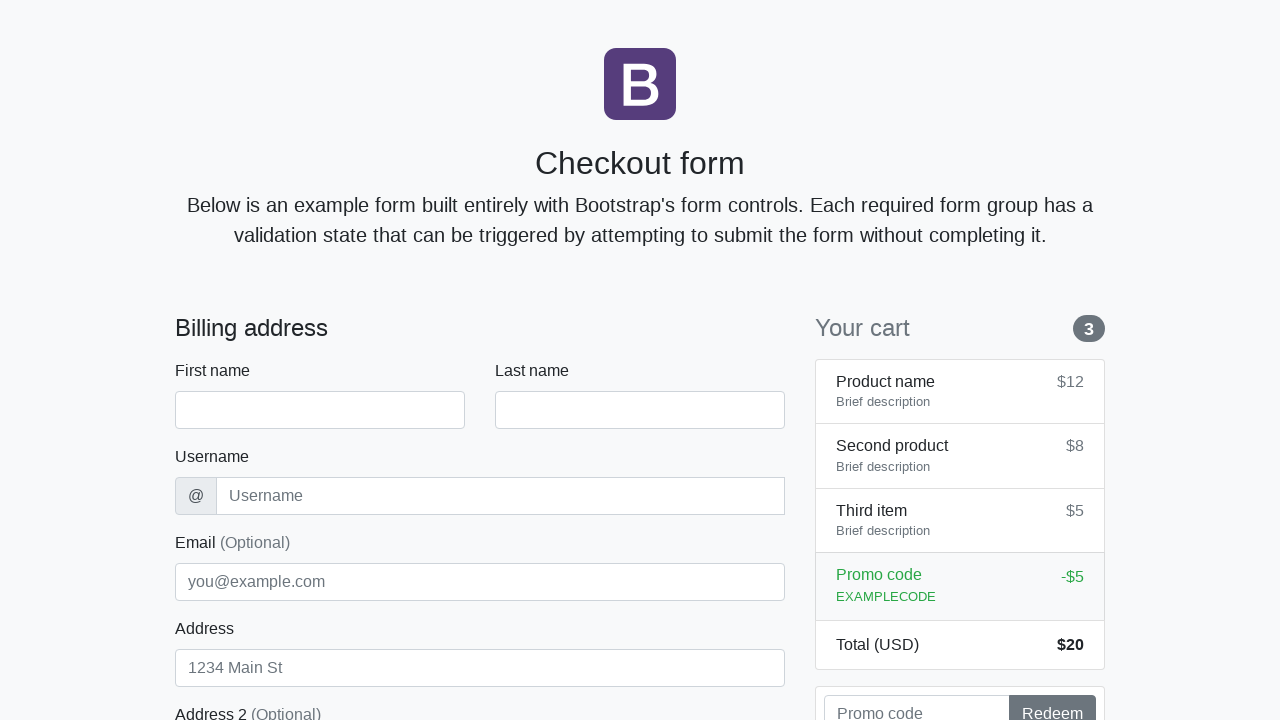

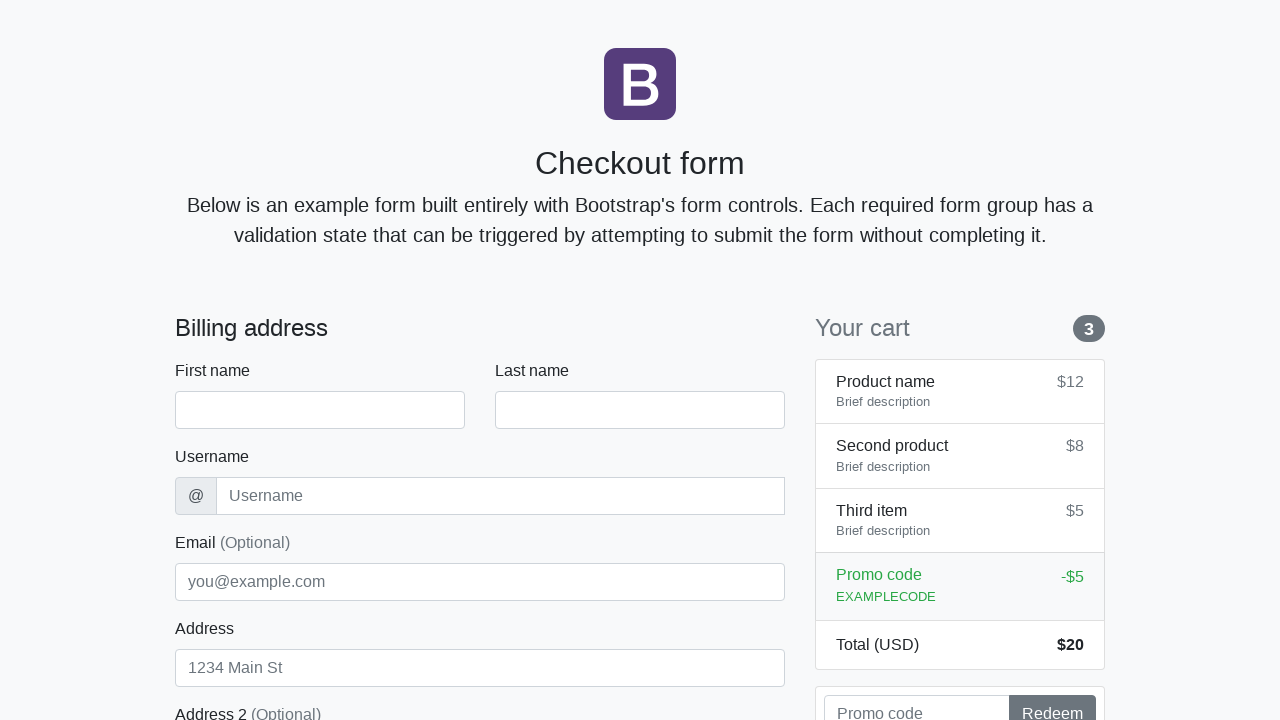